Tests infinite scroll functionality by repeatedly scrolling down the page 250 pixels at a time, simulating user scrolling behavior.

Starting URL: http://practice.cybertekschool.com/infinite_scroll

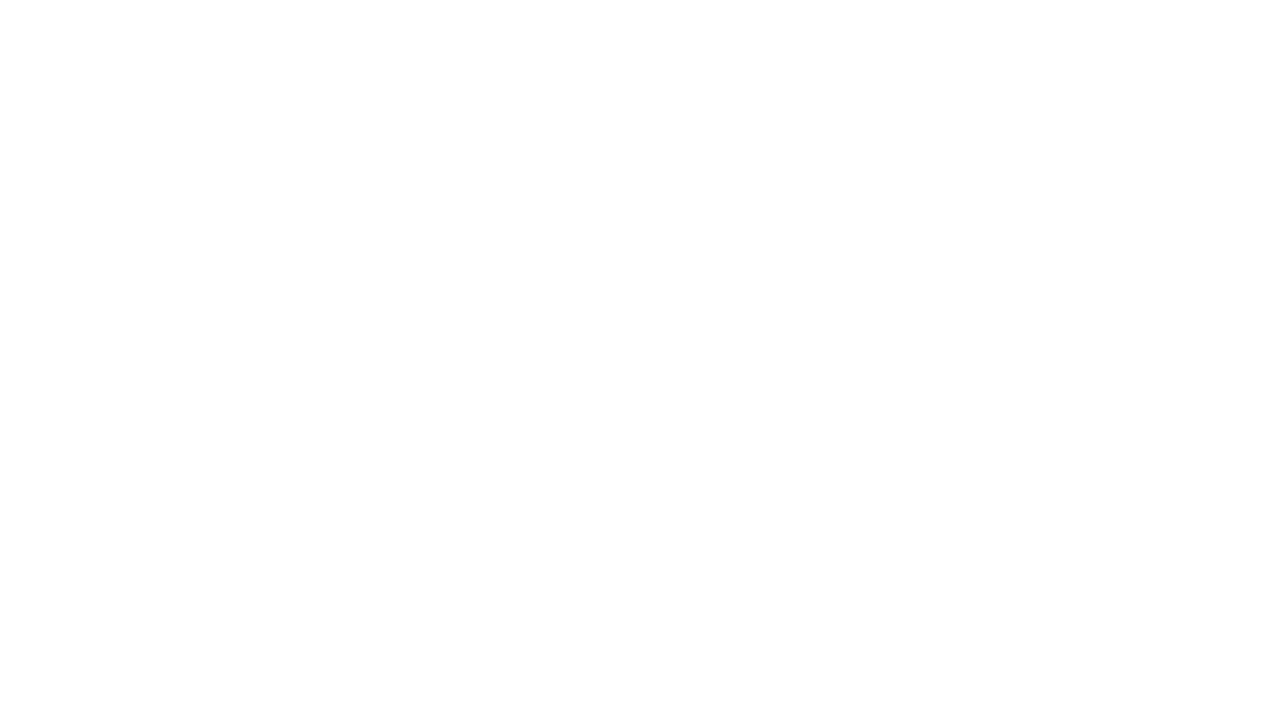

Set viewport size to 1920x1080
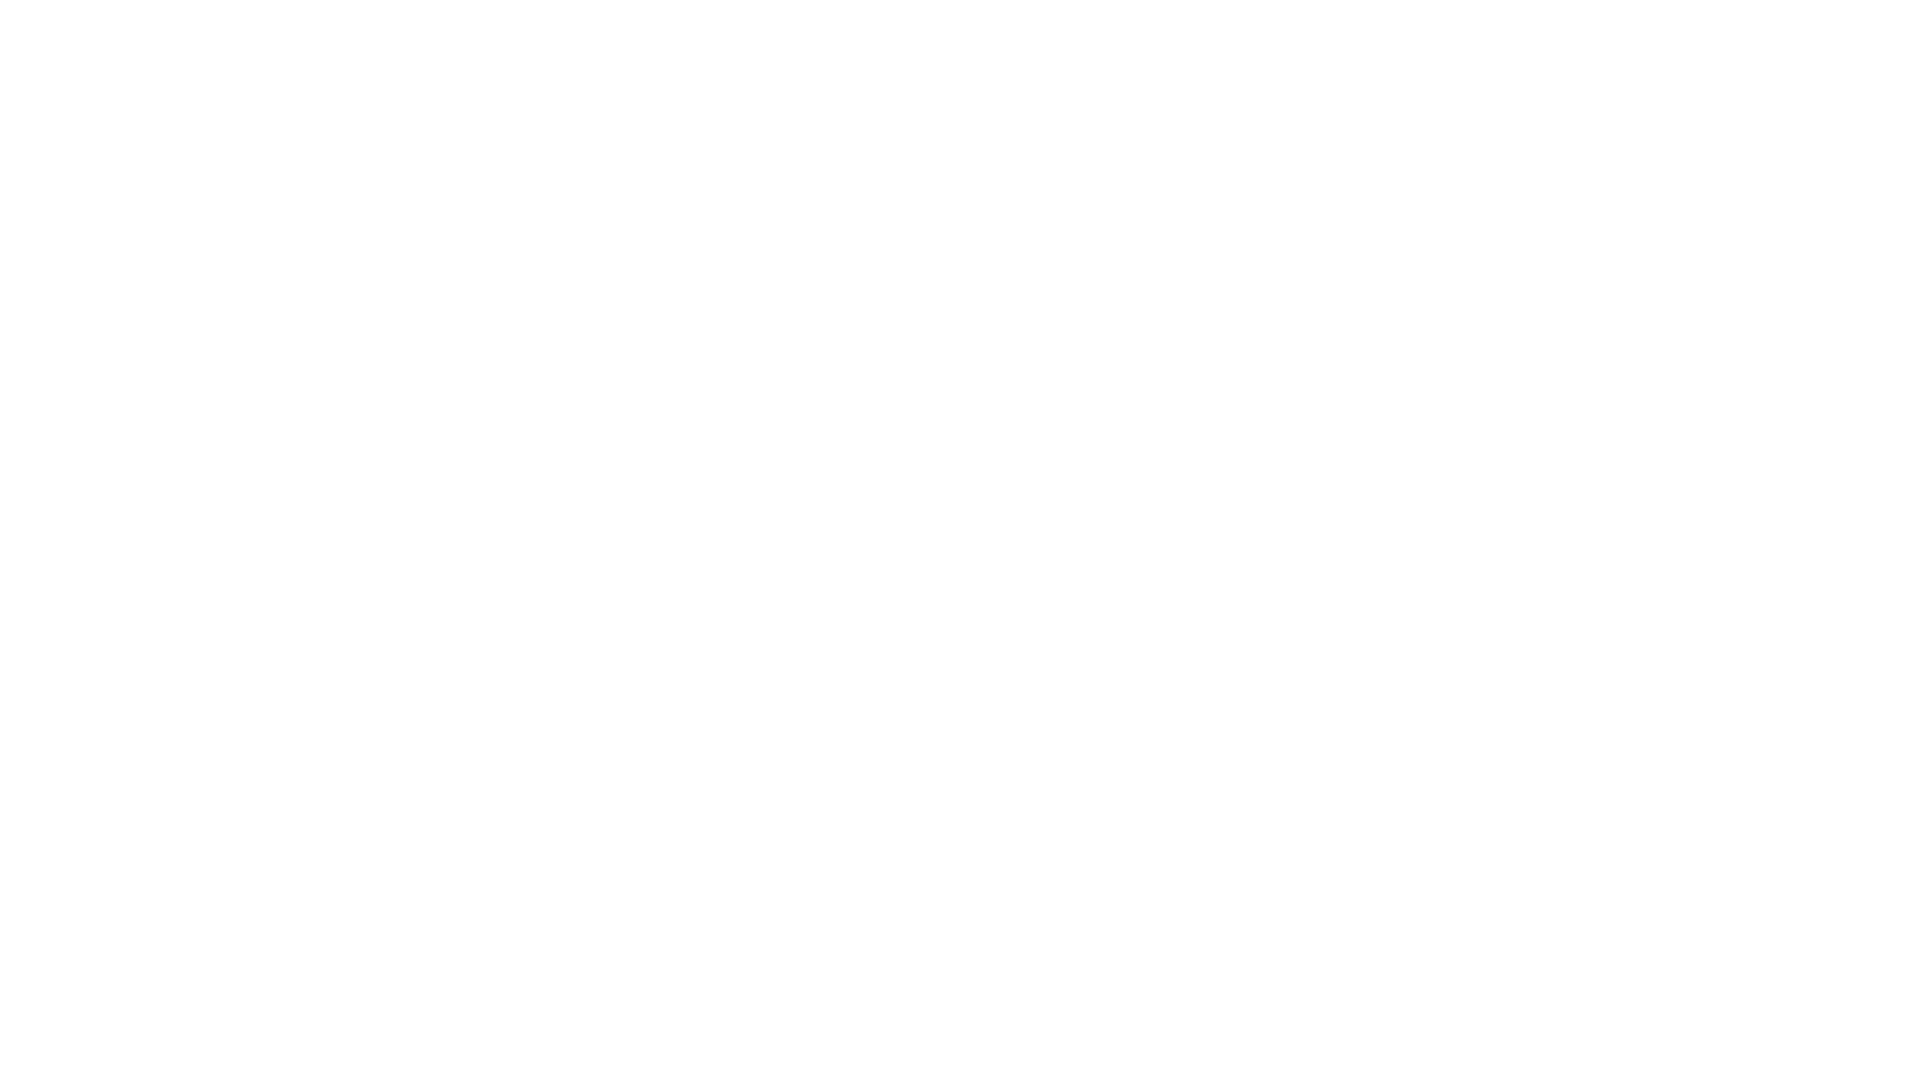

Scrolled down 250 pixels (scroll 1 of 10)
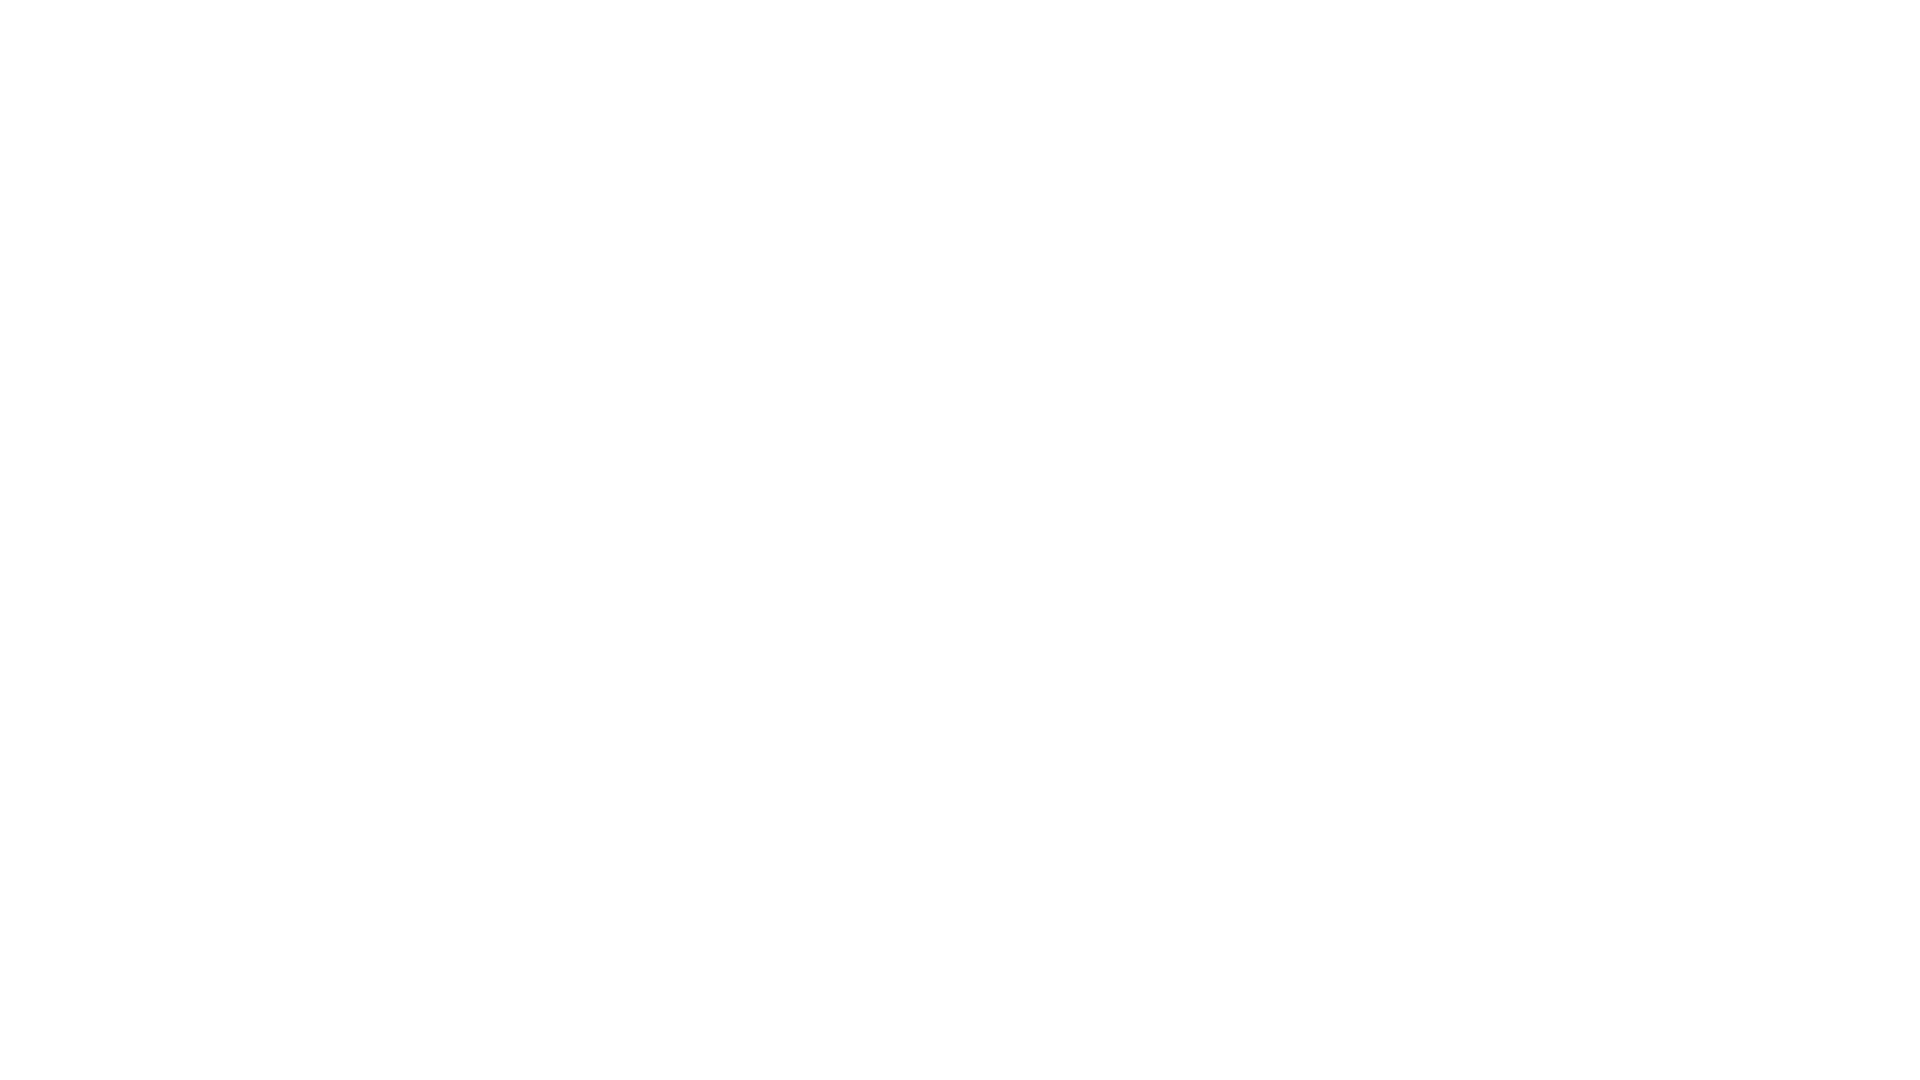

Waited 1 second after scroll 1 for content to load
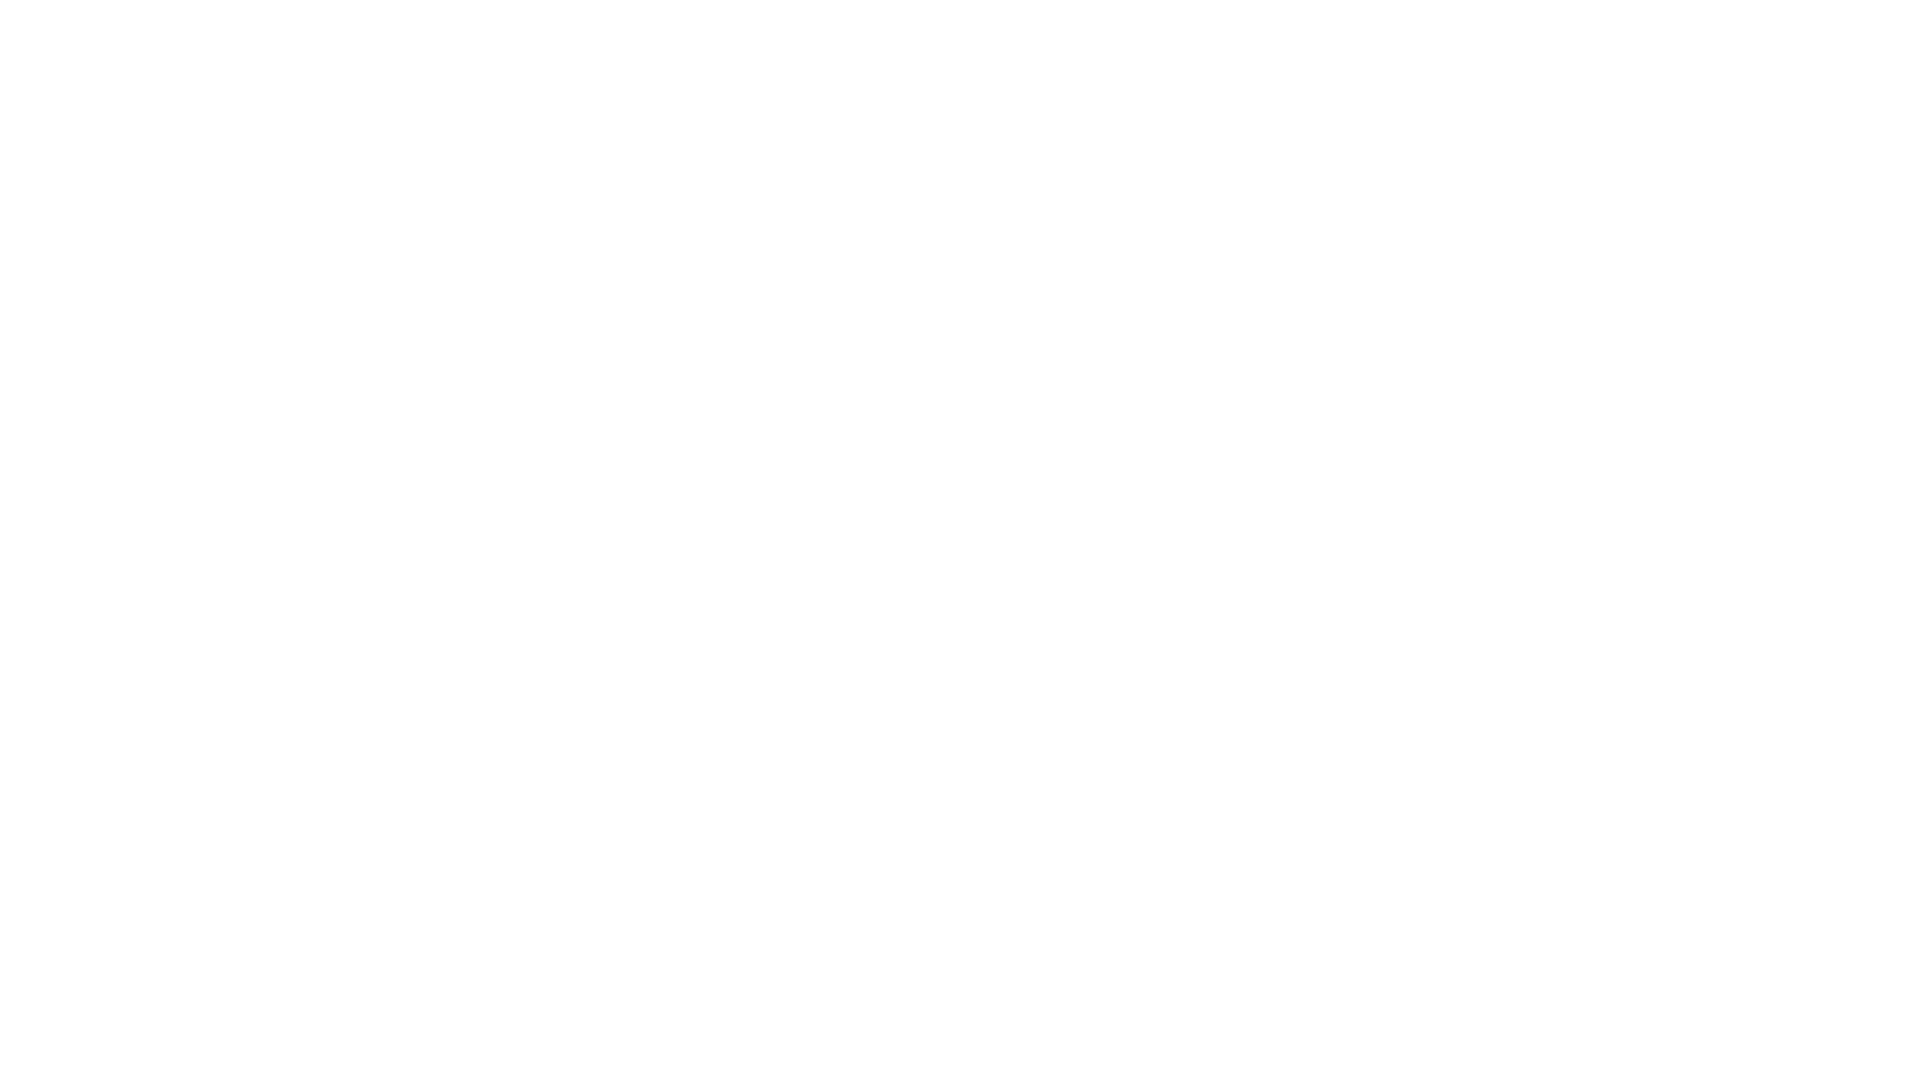

Scrolled down 250 pixels (scroll 2 of 10)
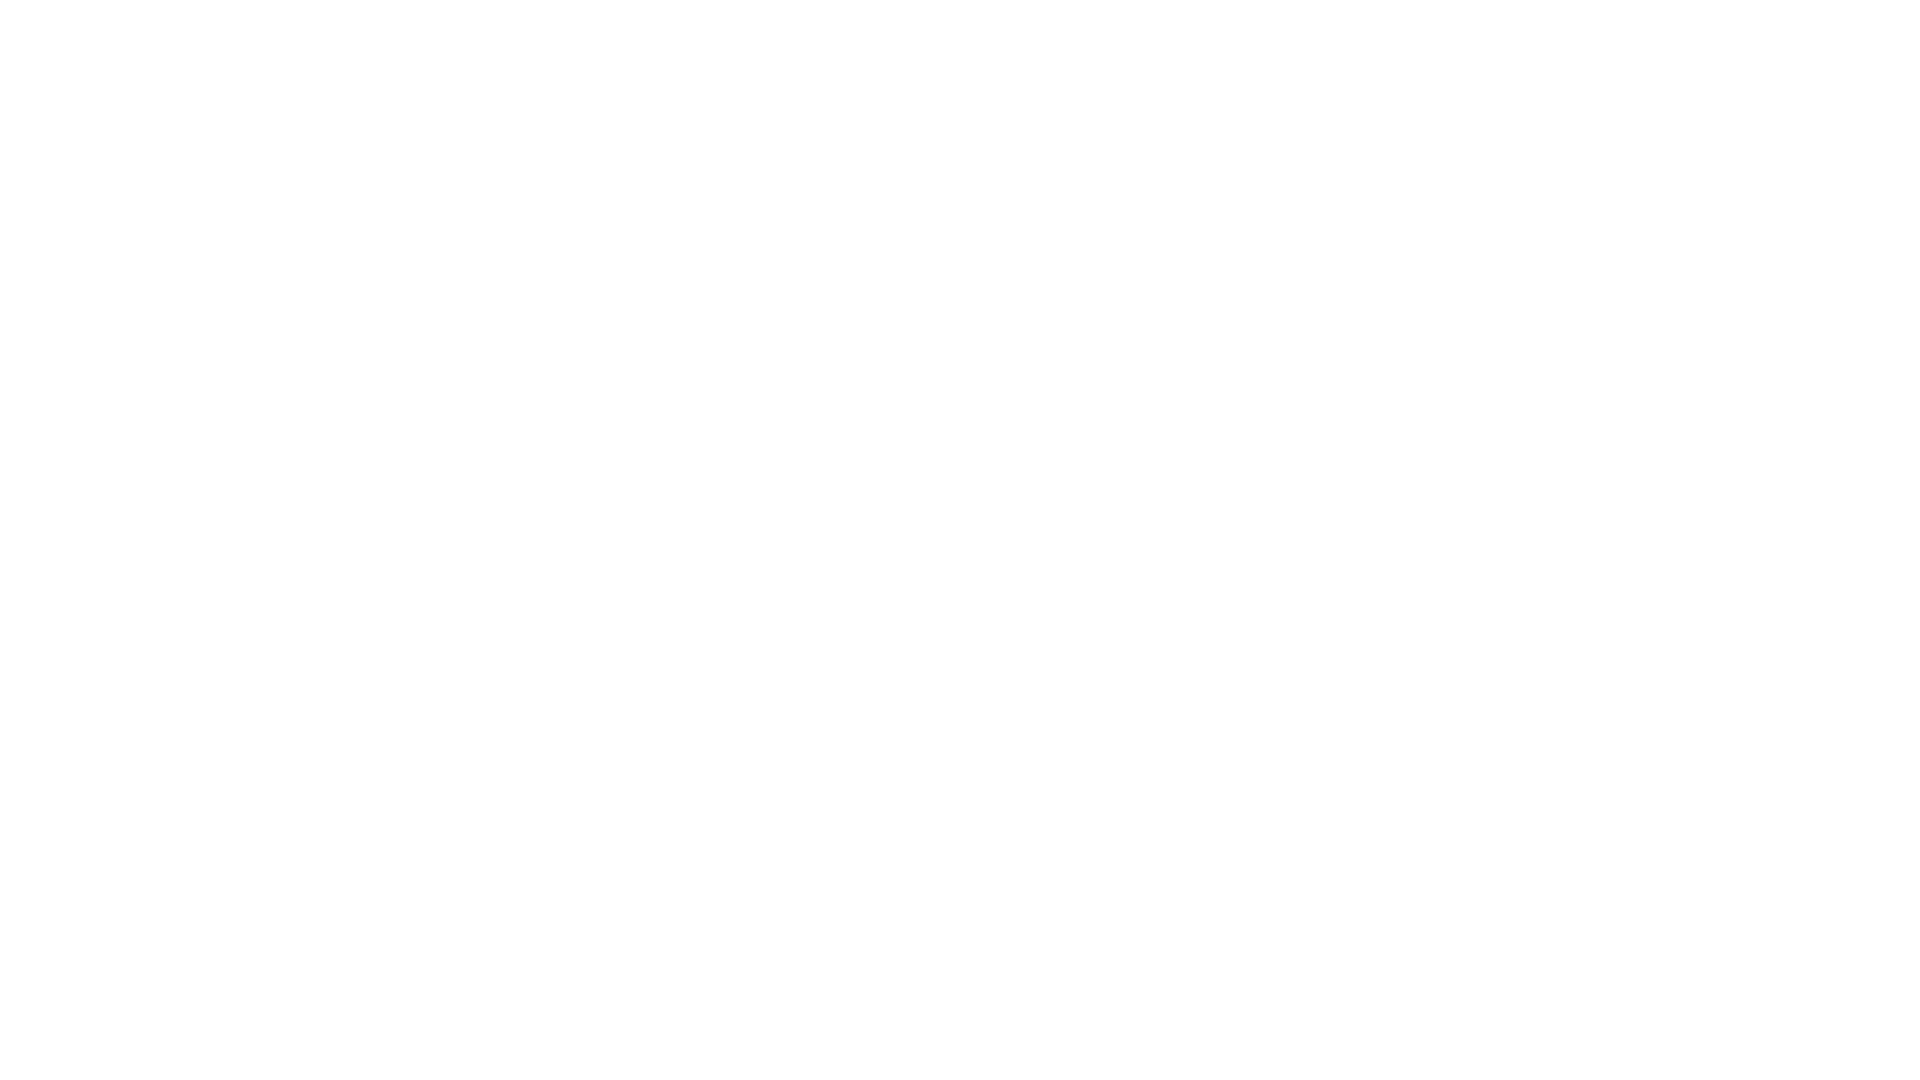

Waited 1 second after scroll 2 for content to load
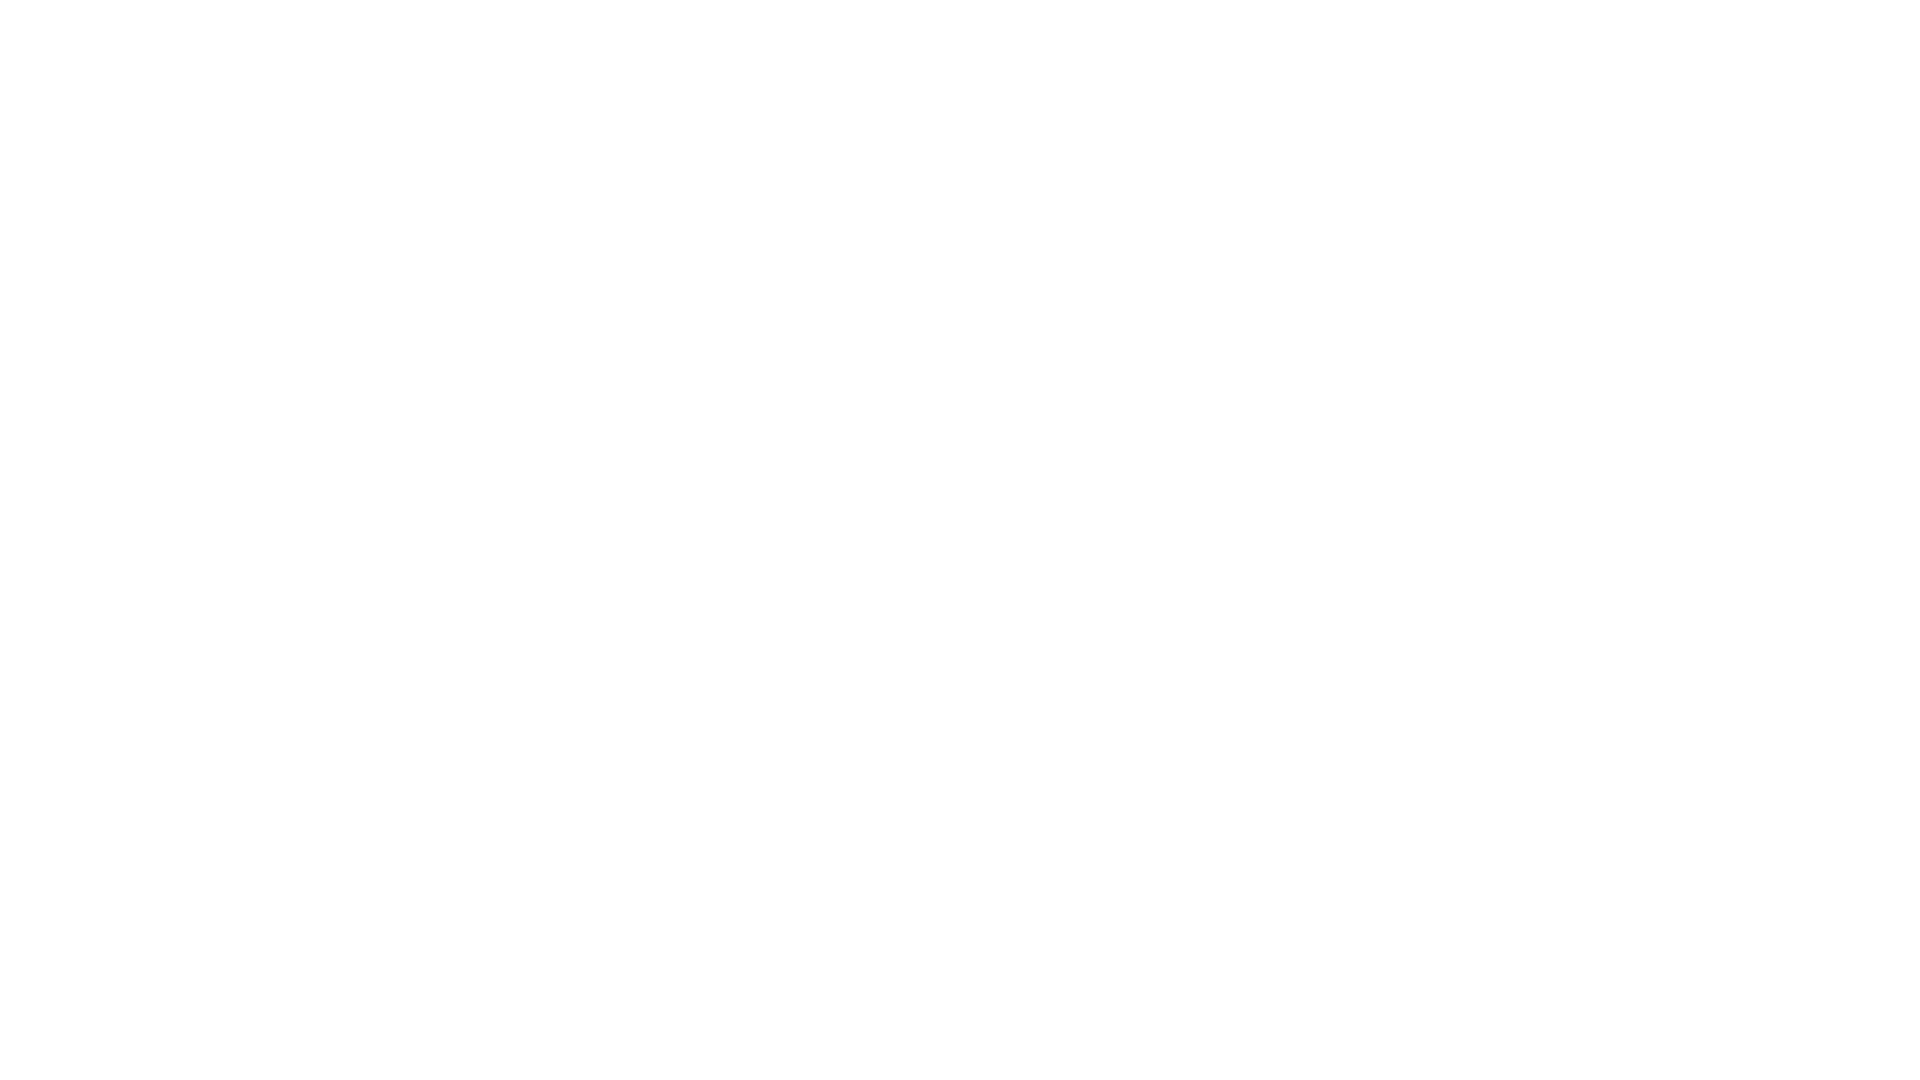

Scrolled down 250 pixels (scroll 3 of 10)
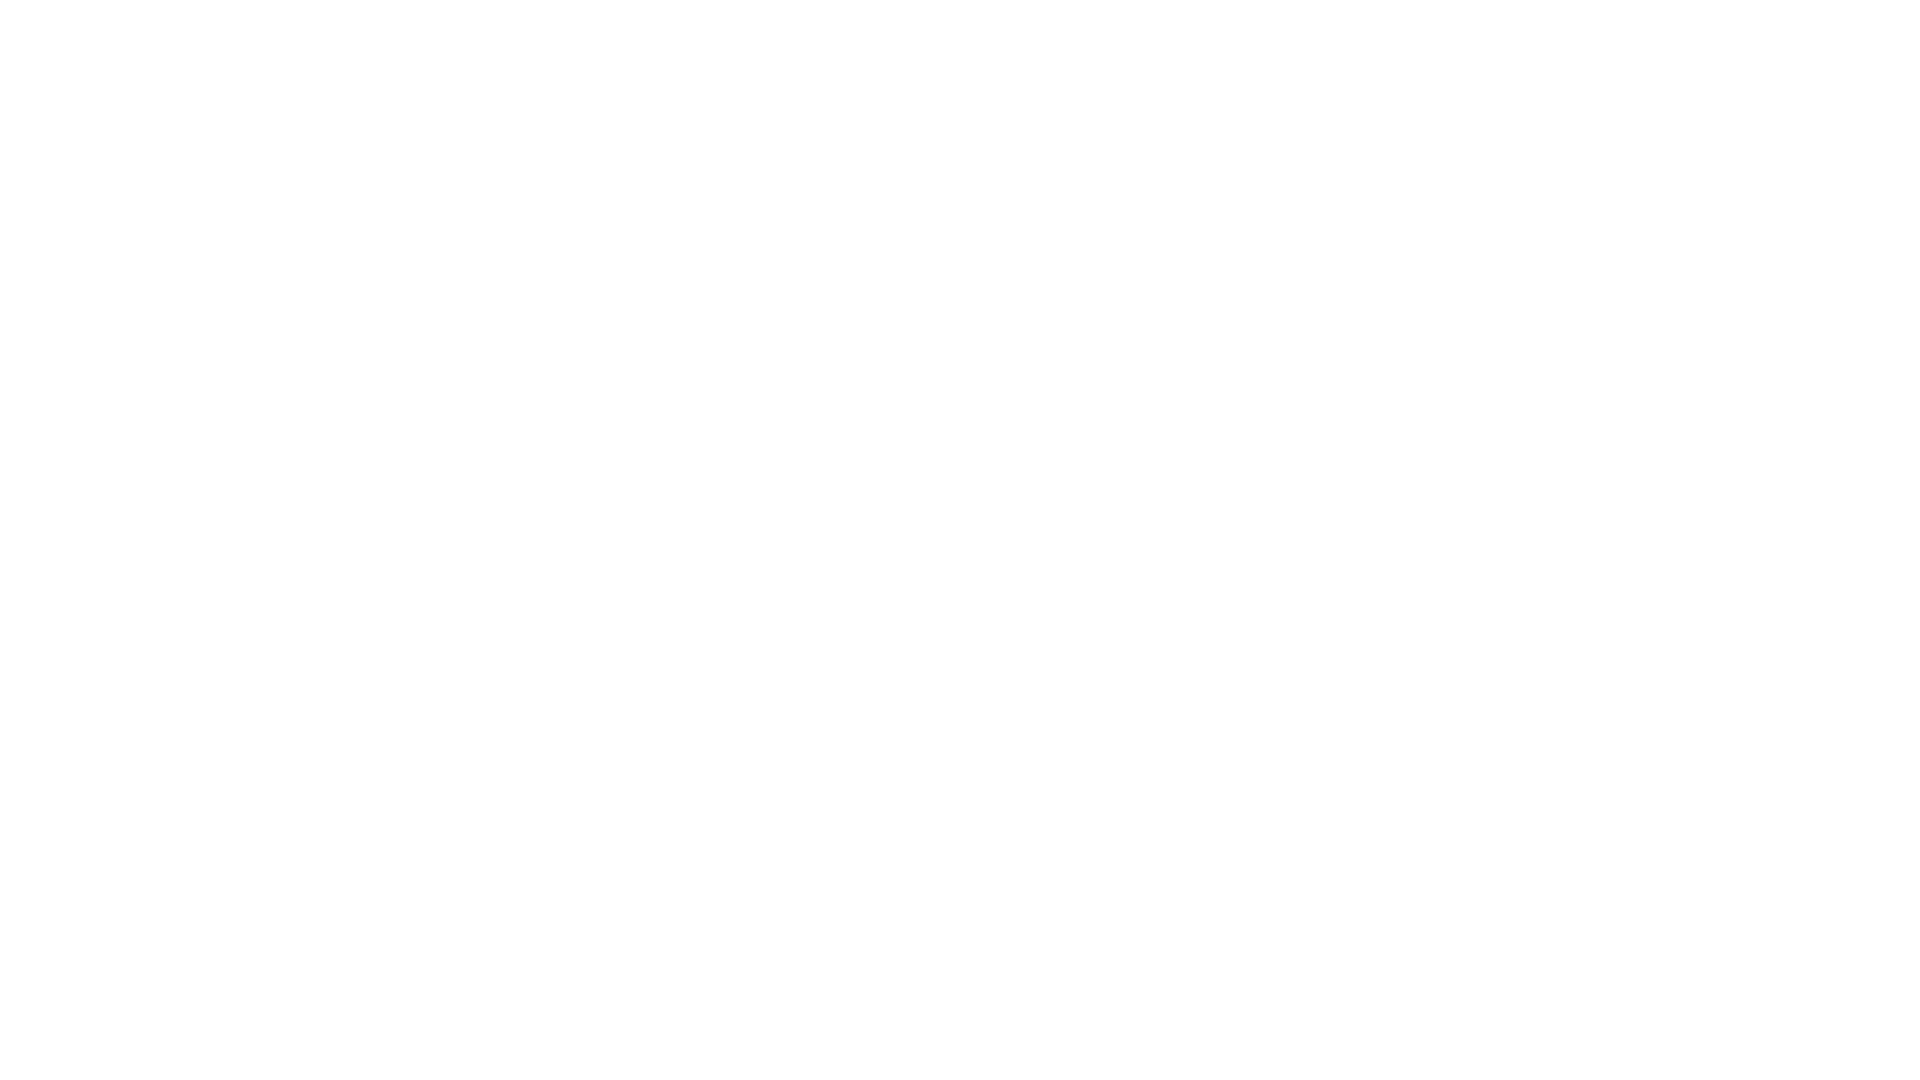

Waited 1 second after scroll 3 for content to load
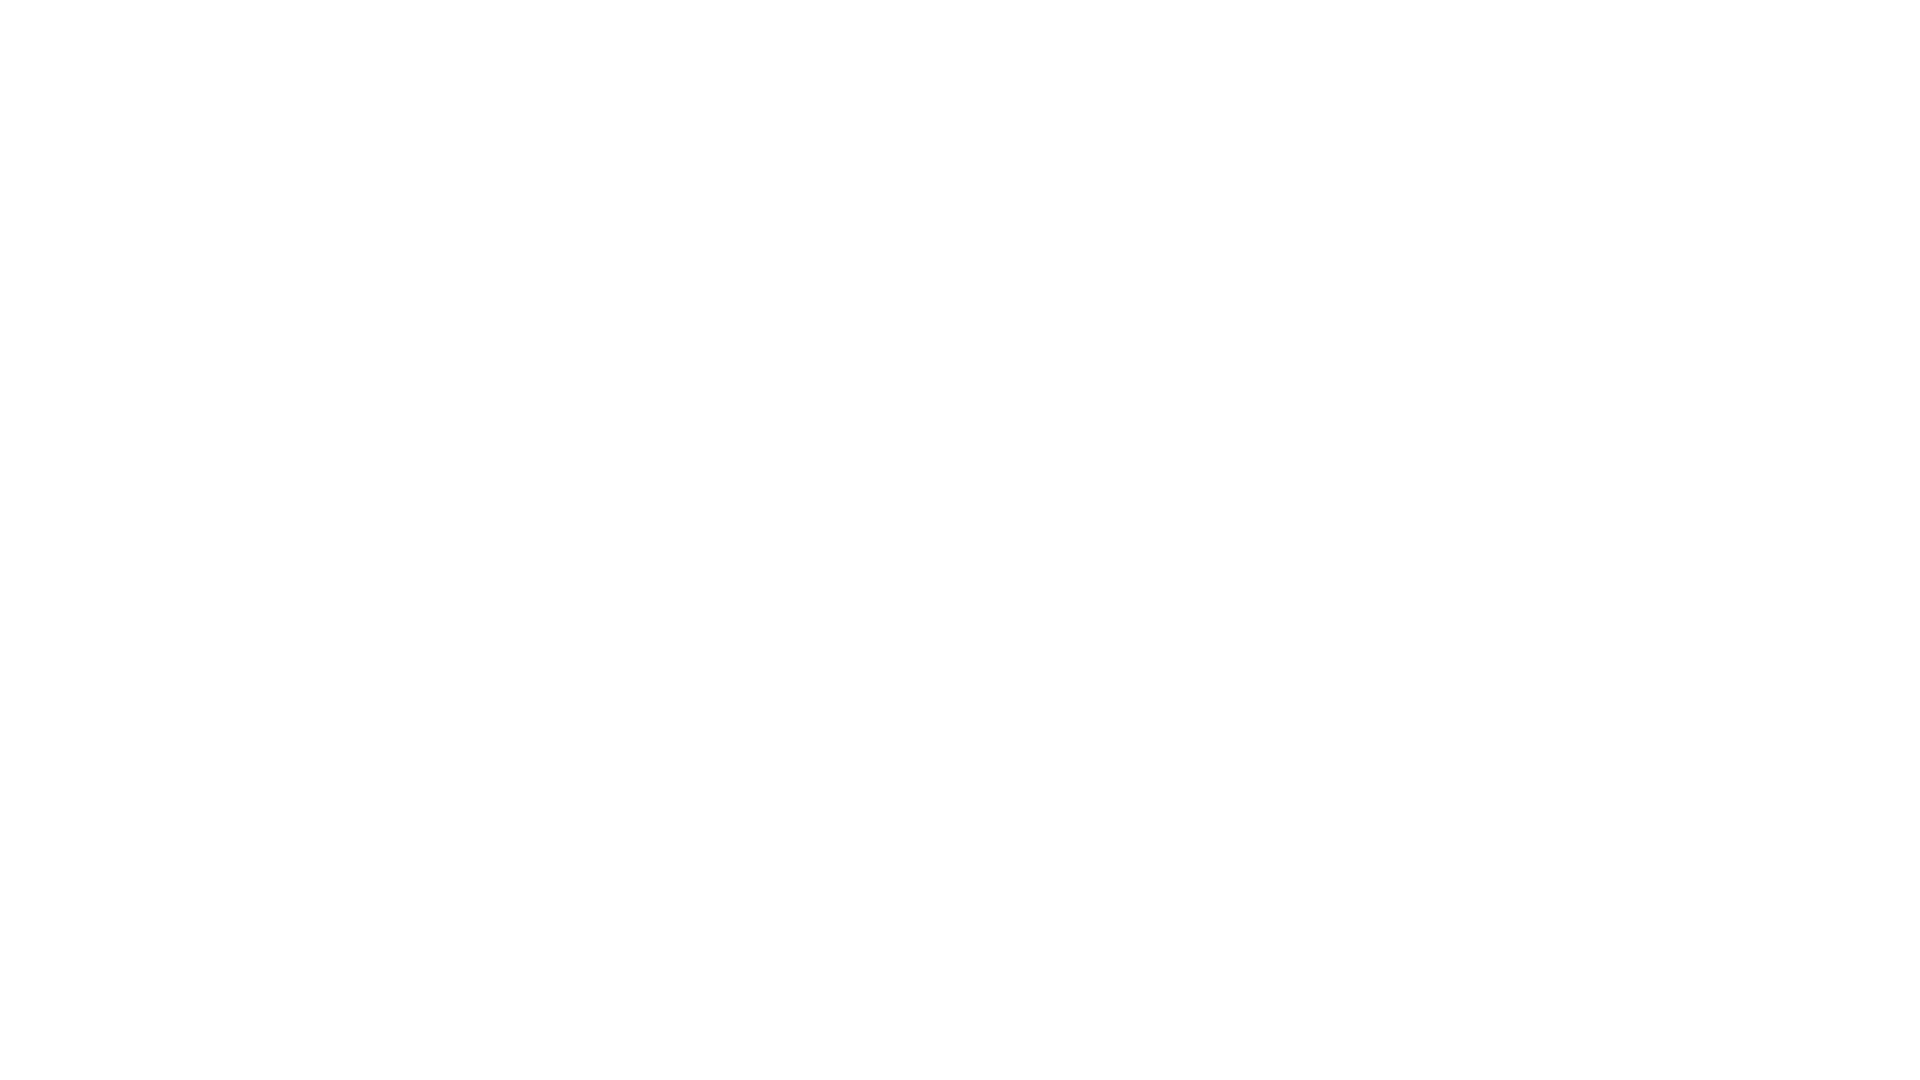

Scrolled down 250 pixels (scroll 4 of 10)
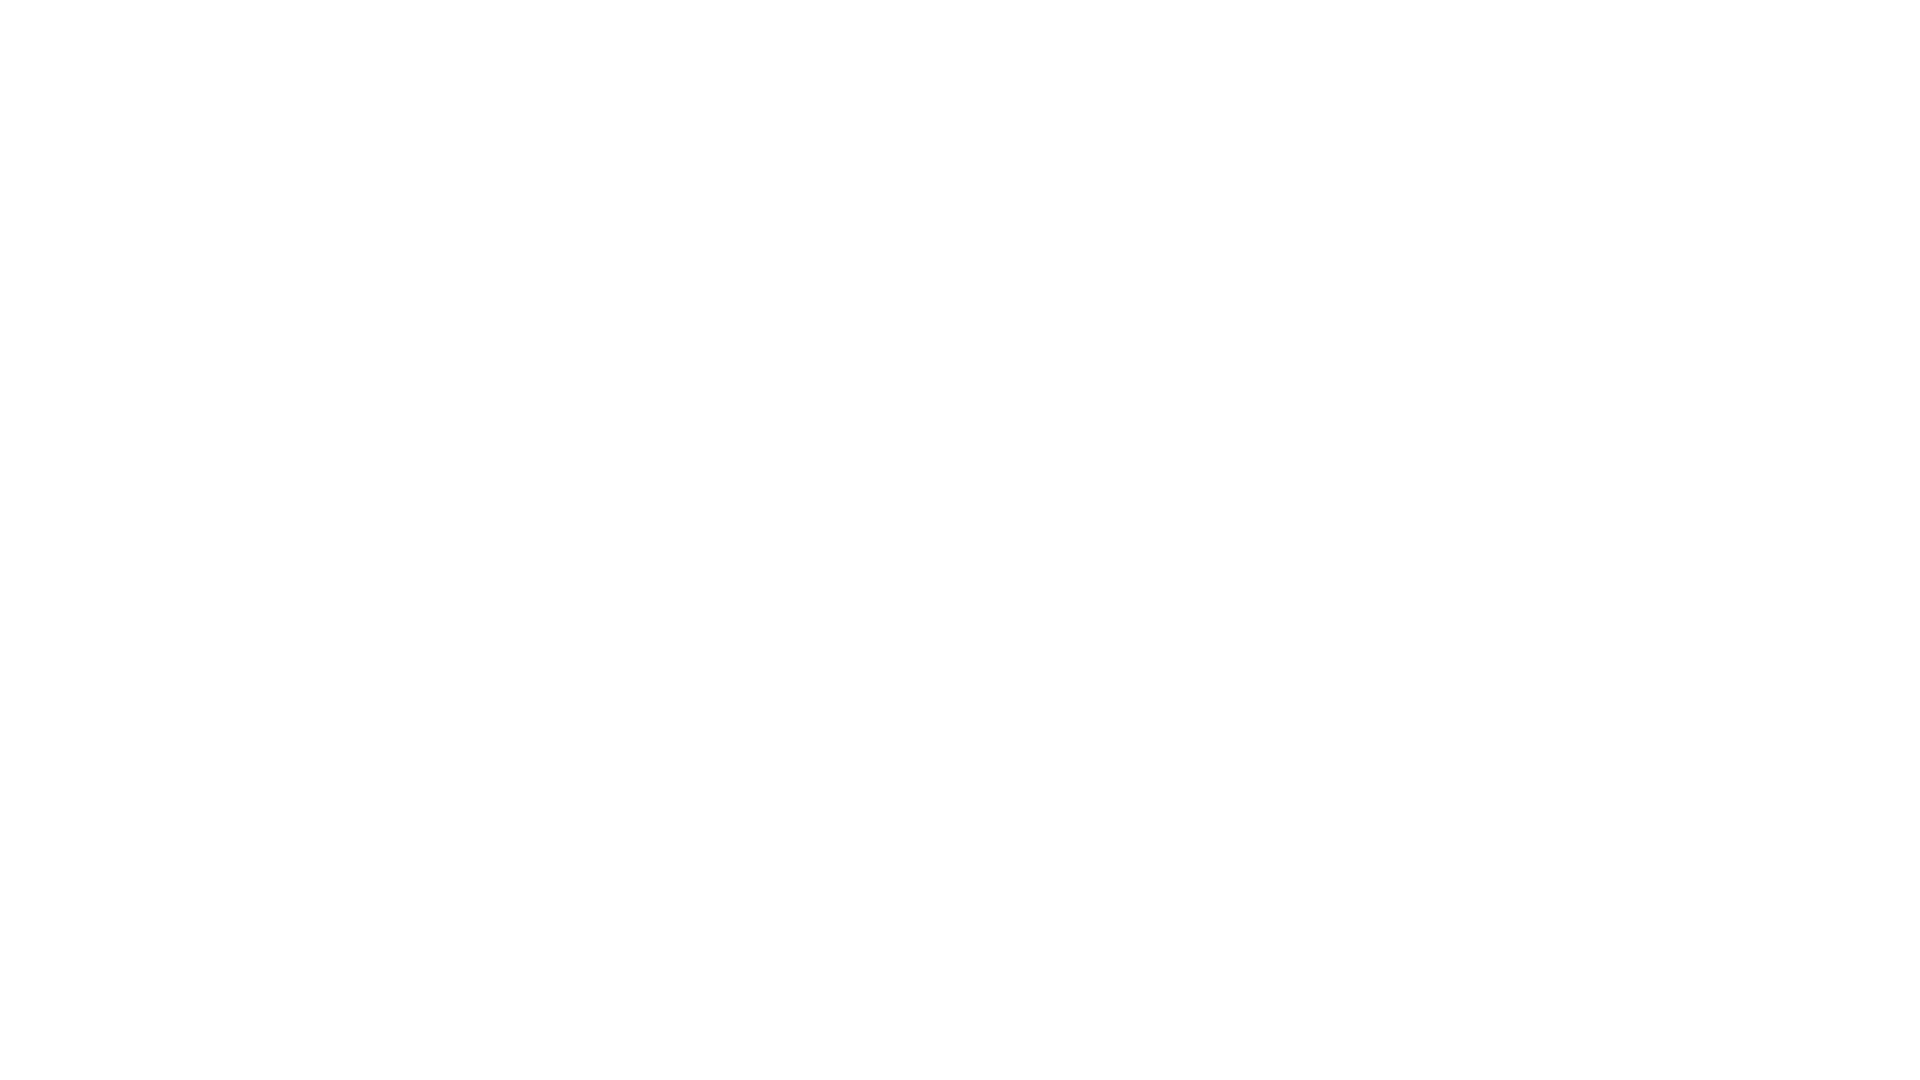

Waited 1 second after scroll 4 for content to load
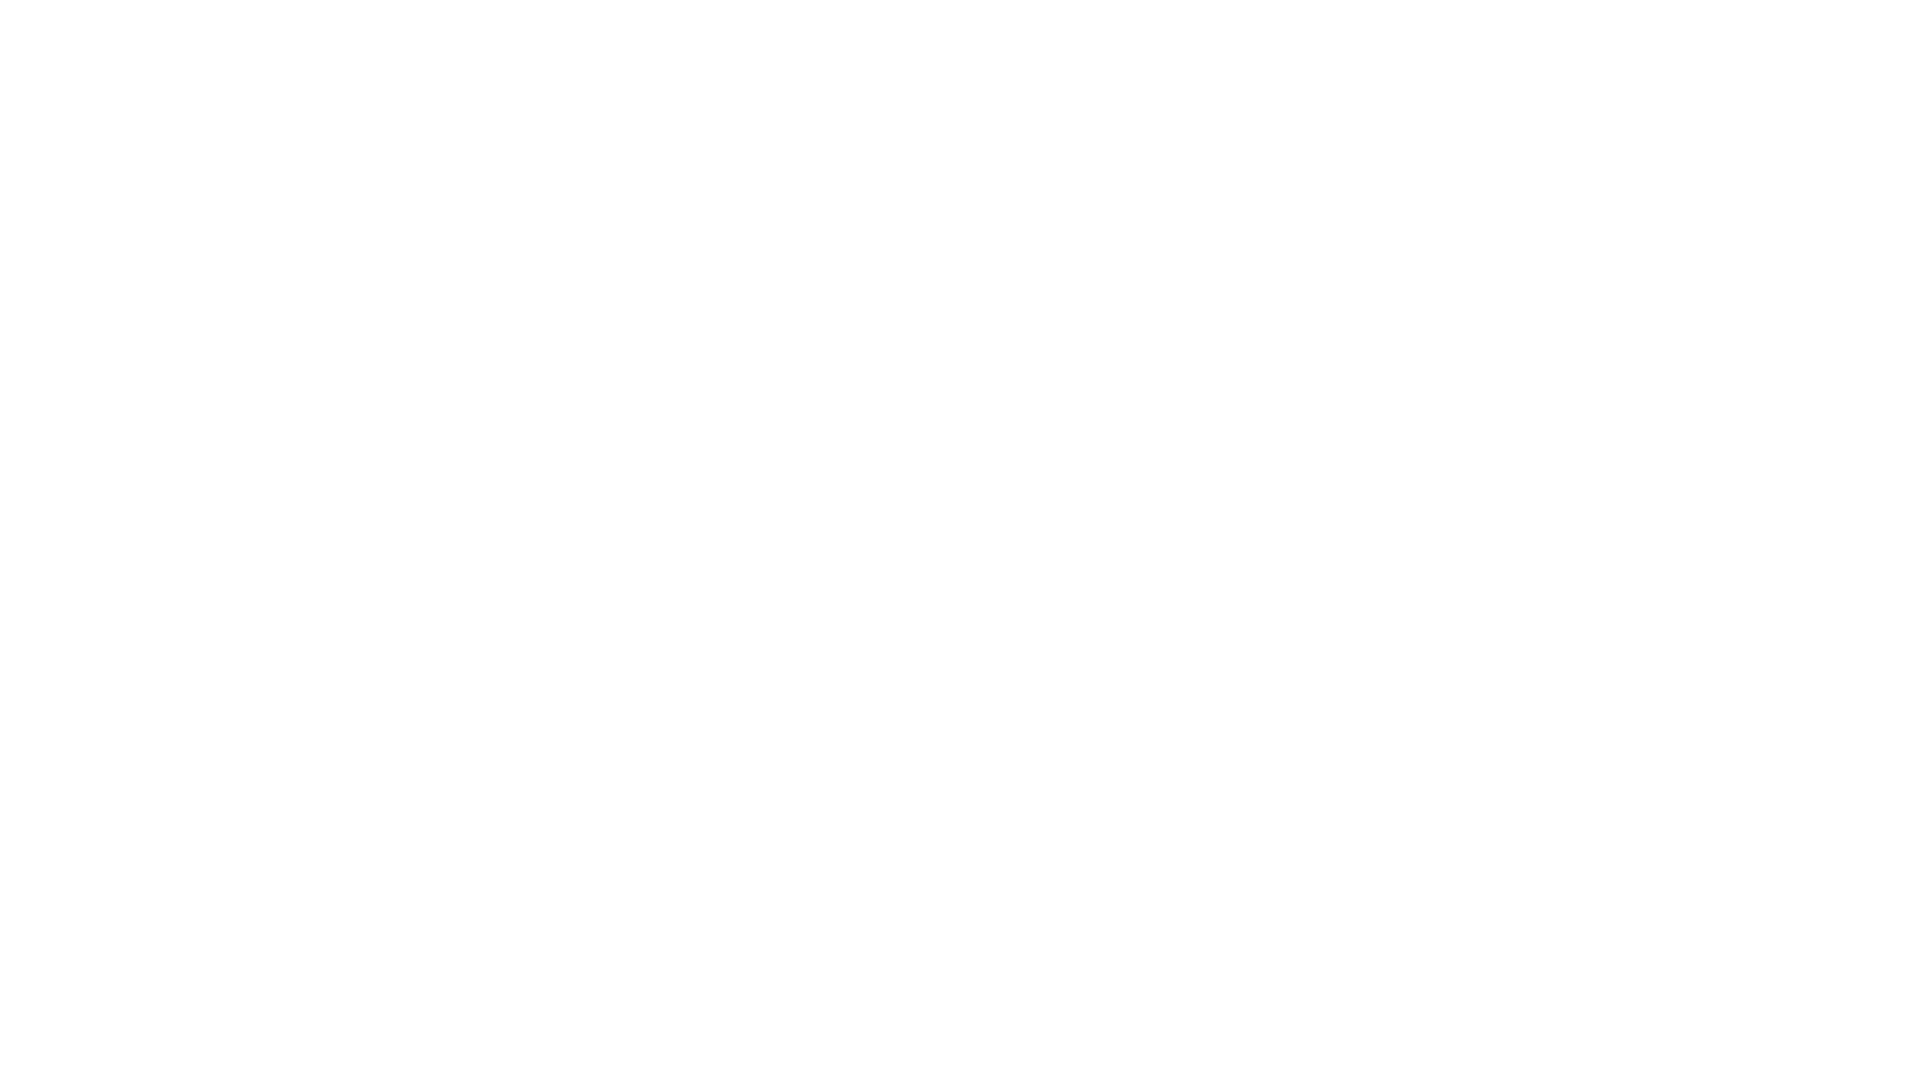

Scrolled down 250 pixels (scroll 5 of 10)
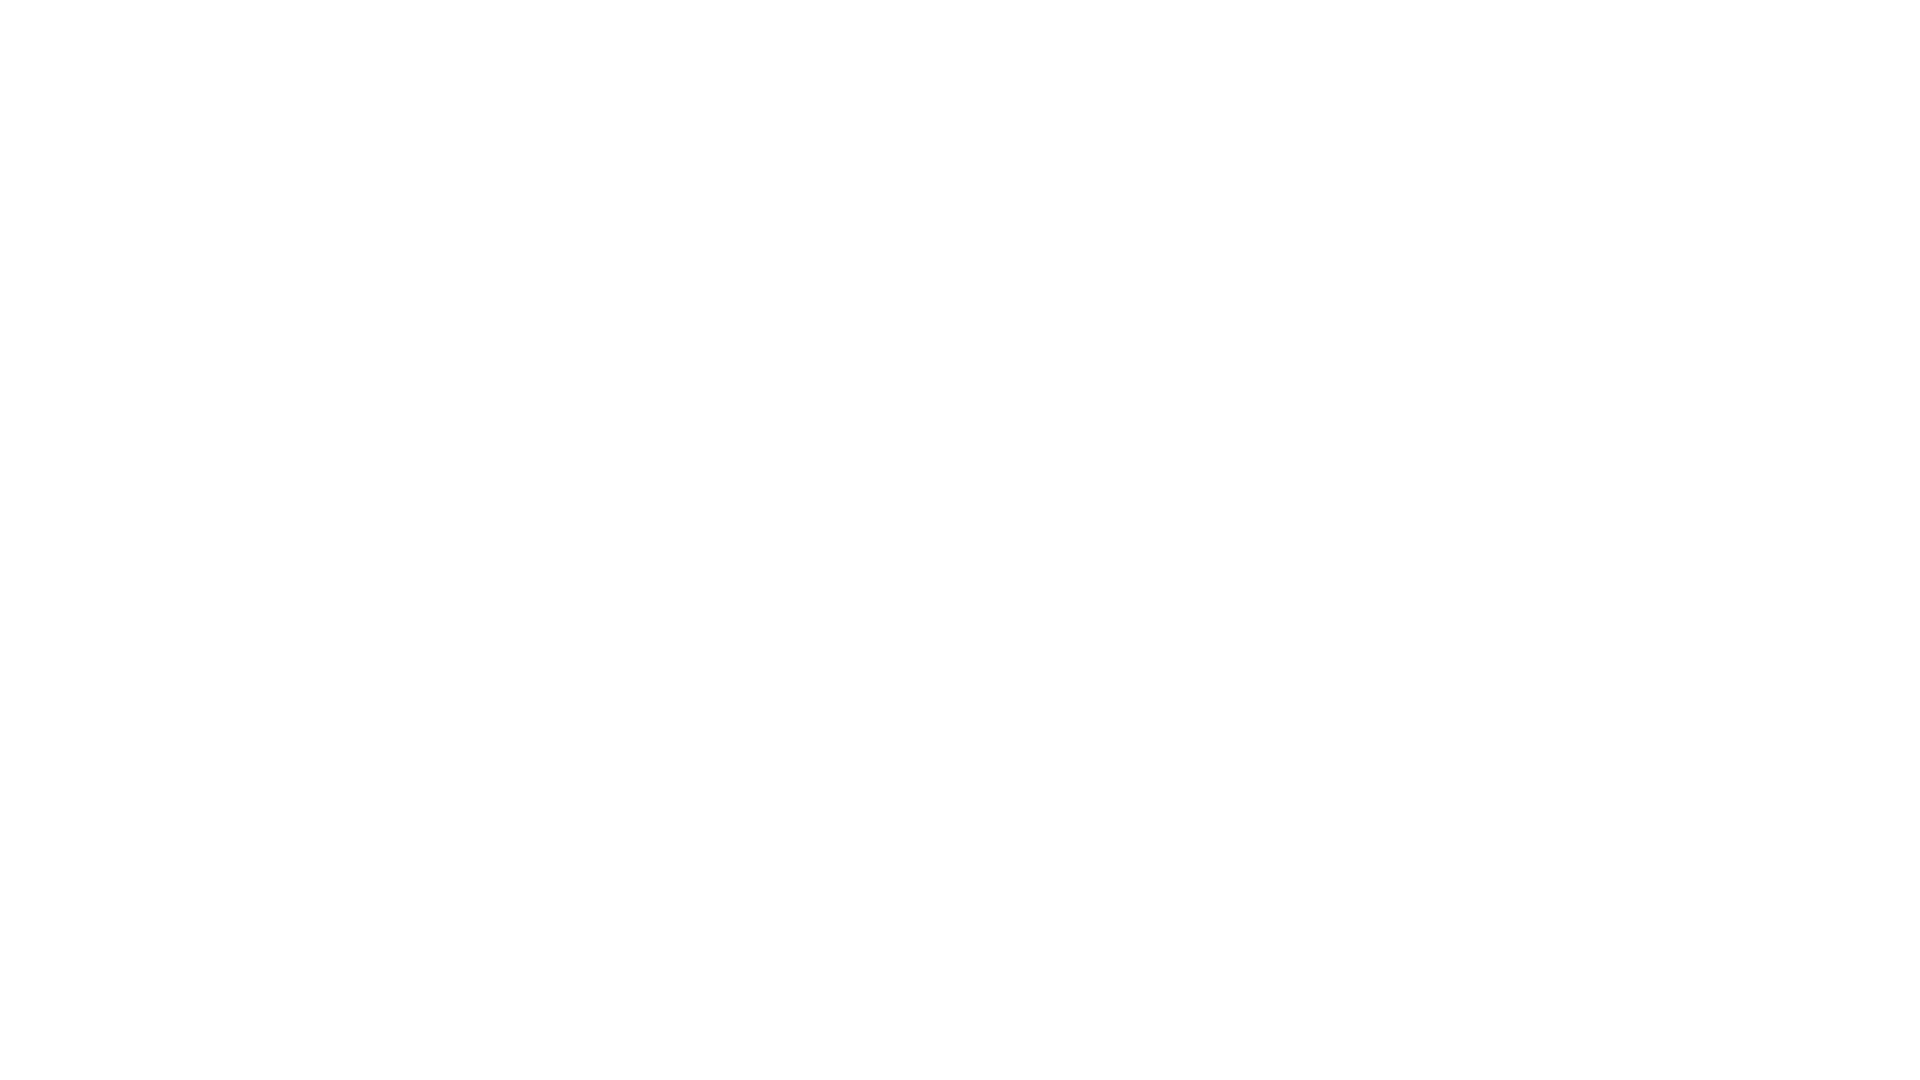

Waited 1 second after scroll 5 for content to load
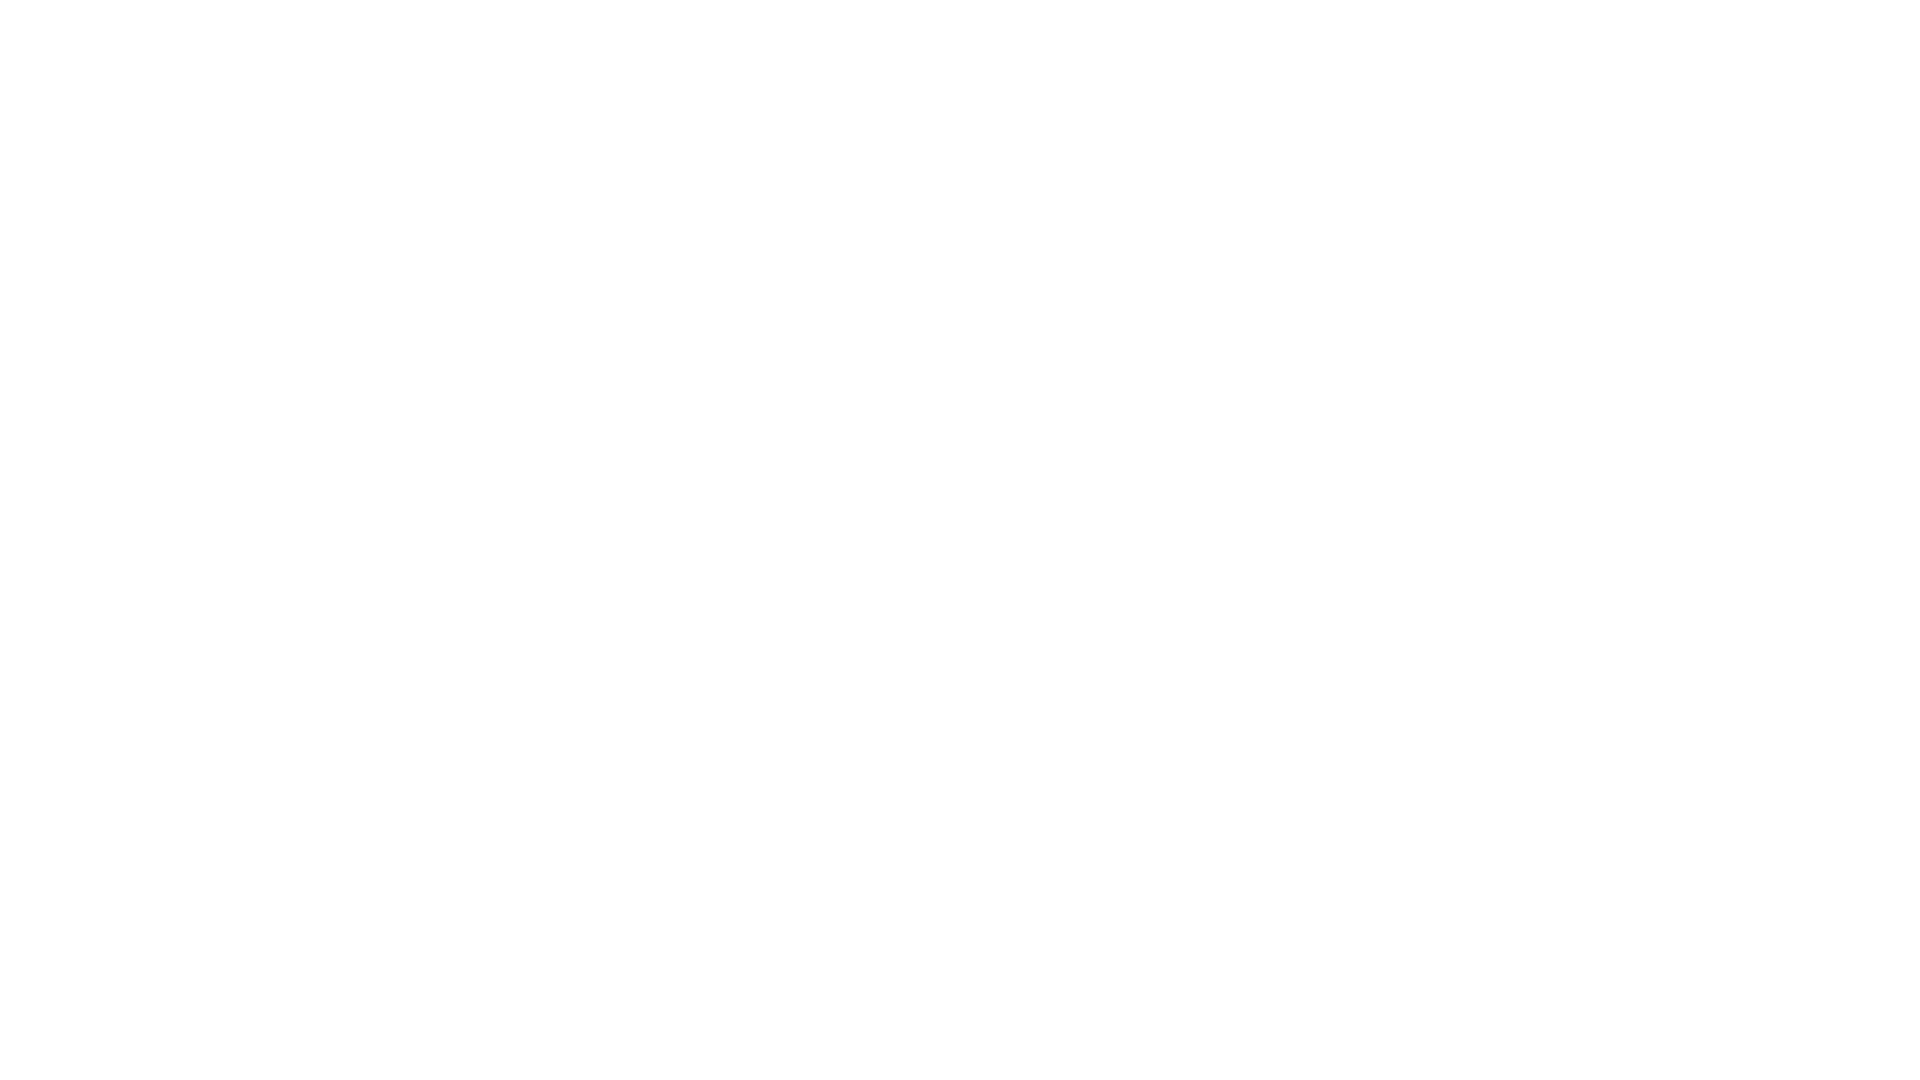

Scrolled down 250 pixels (scroll 6 of 10)
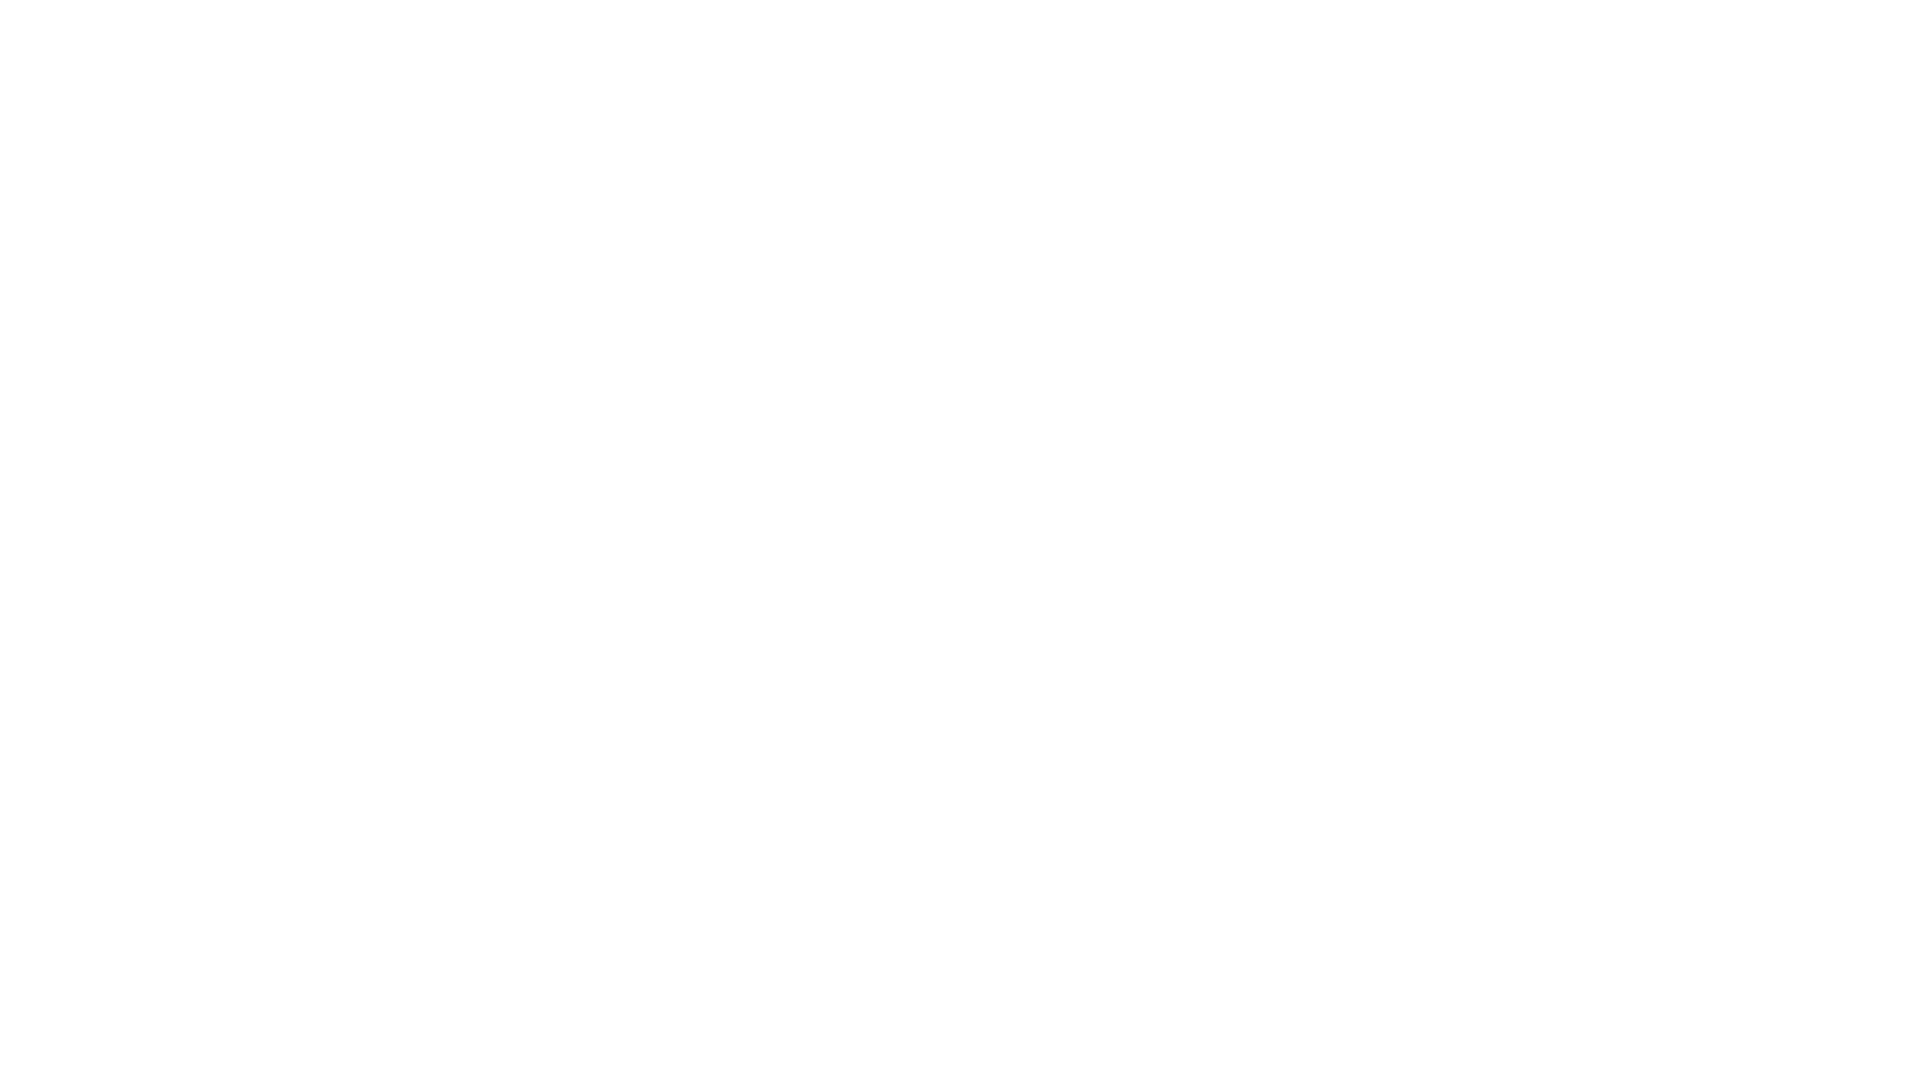

Waited 1 second after scroll 6 for content to load
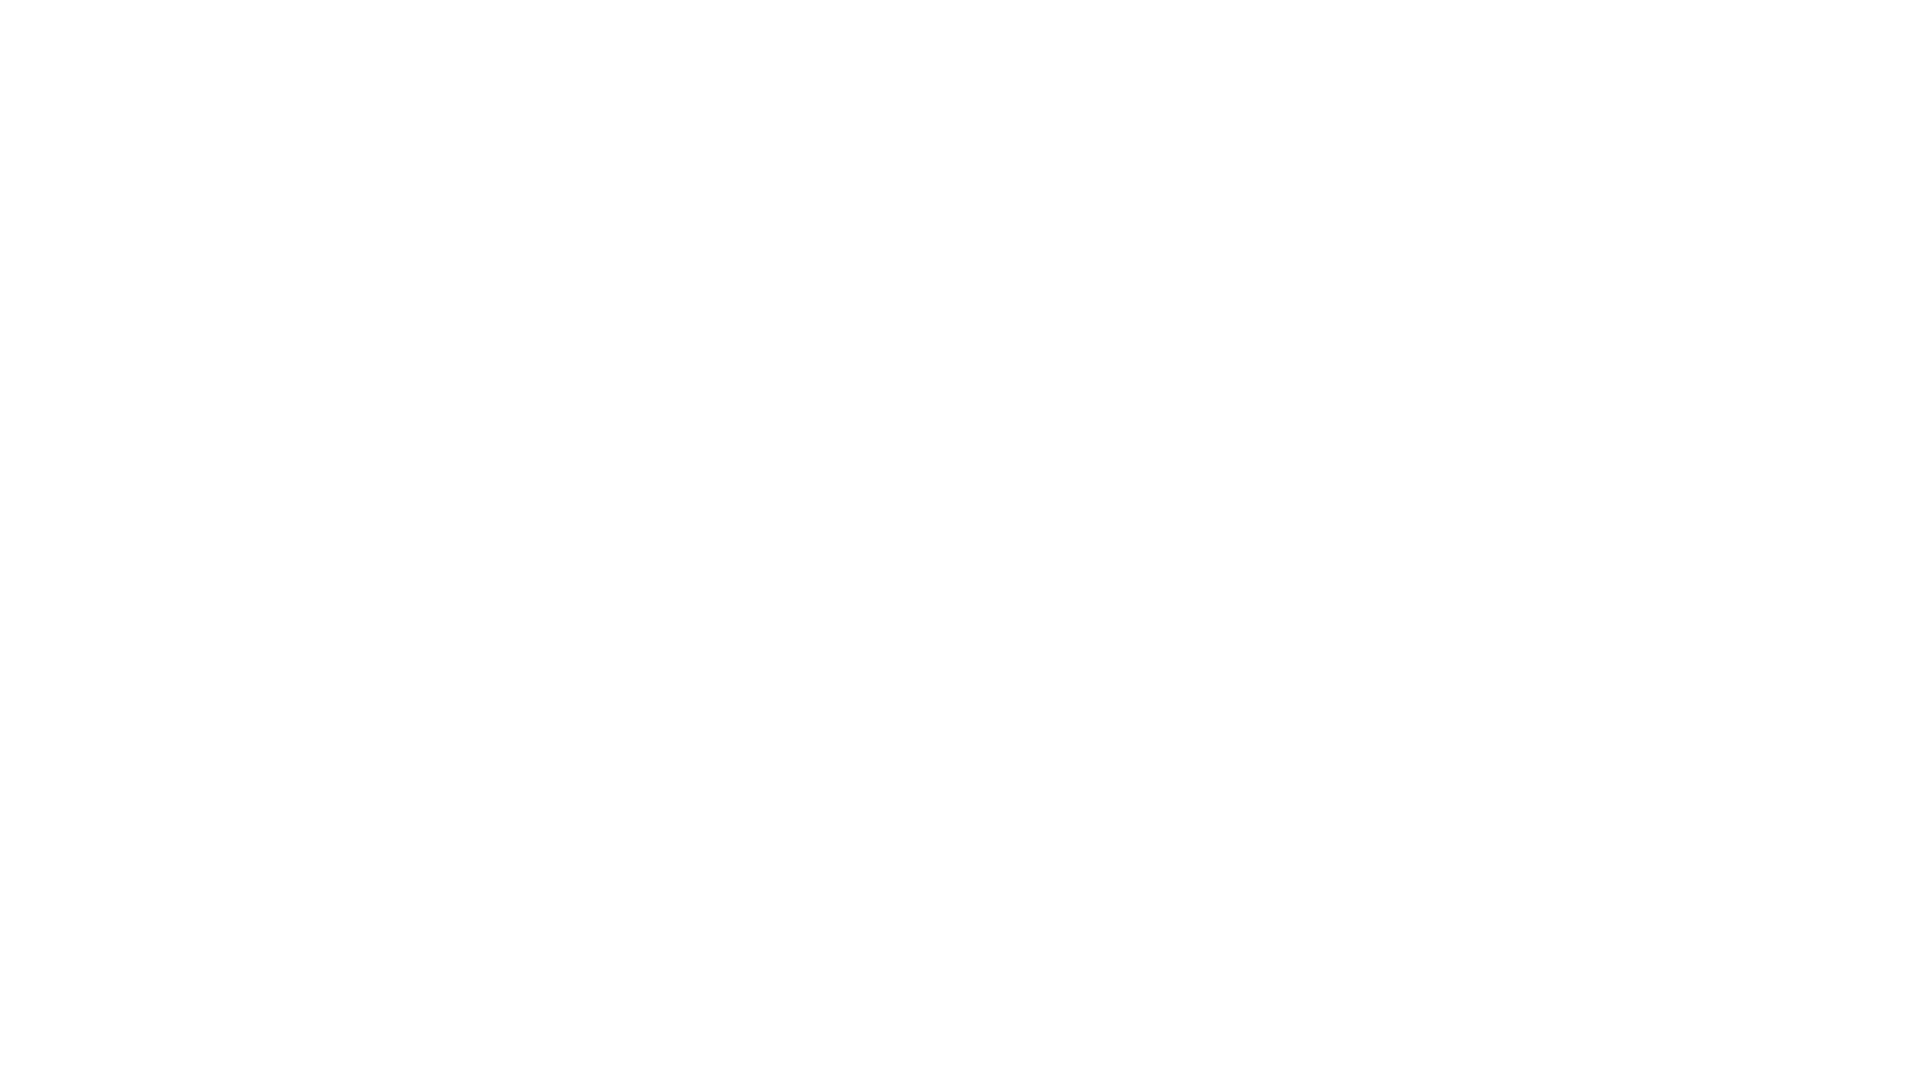

Scrolled down 250 pixels (scroll 7 of 10)
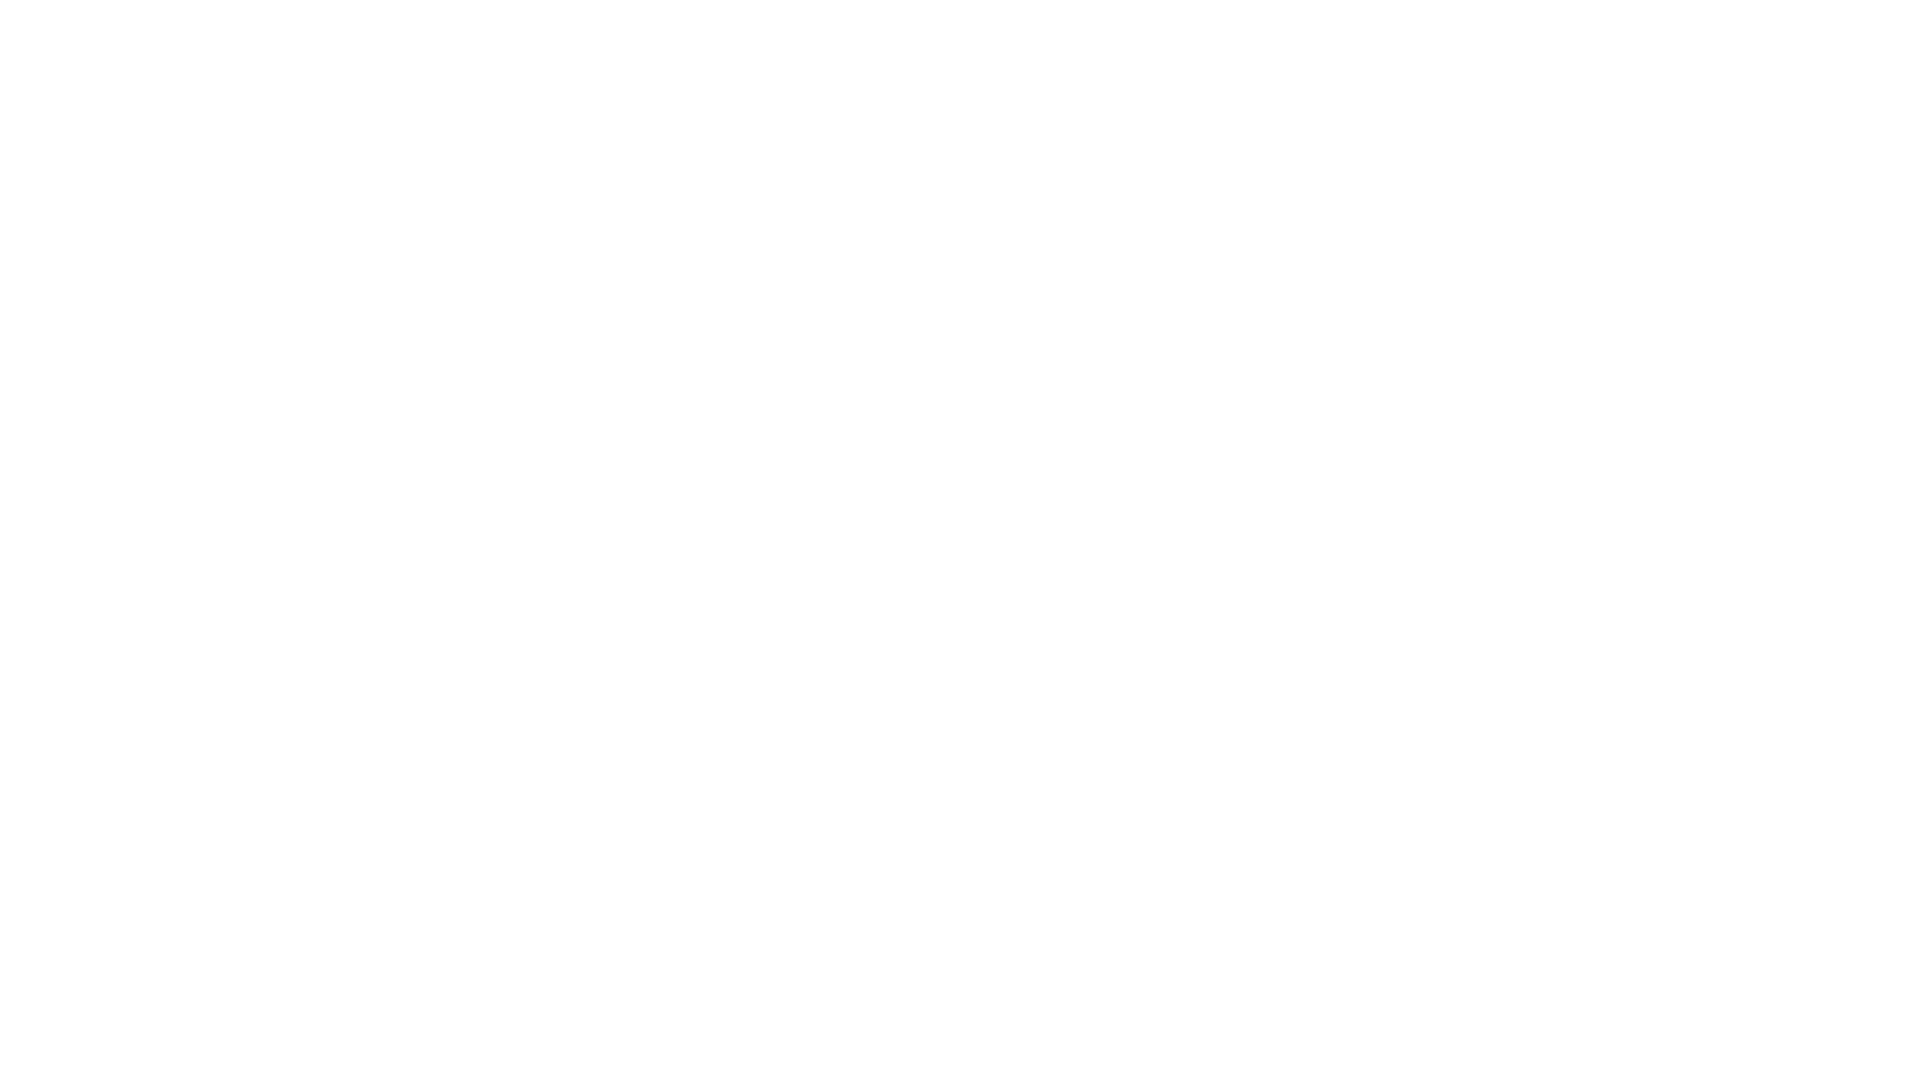

Waited 1 second after scroll 7 for content to load
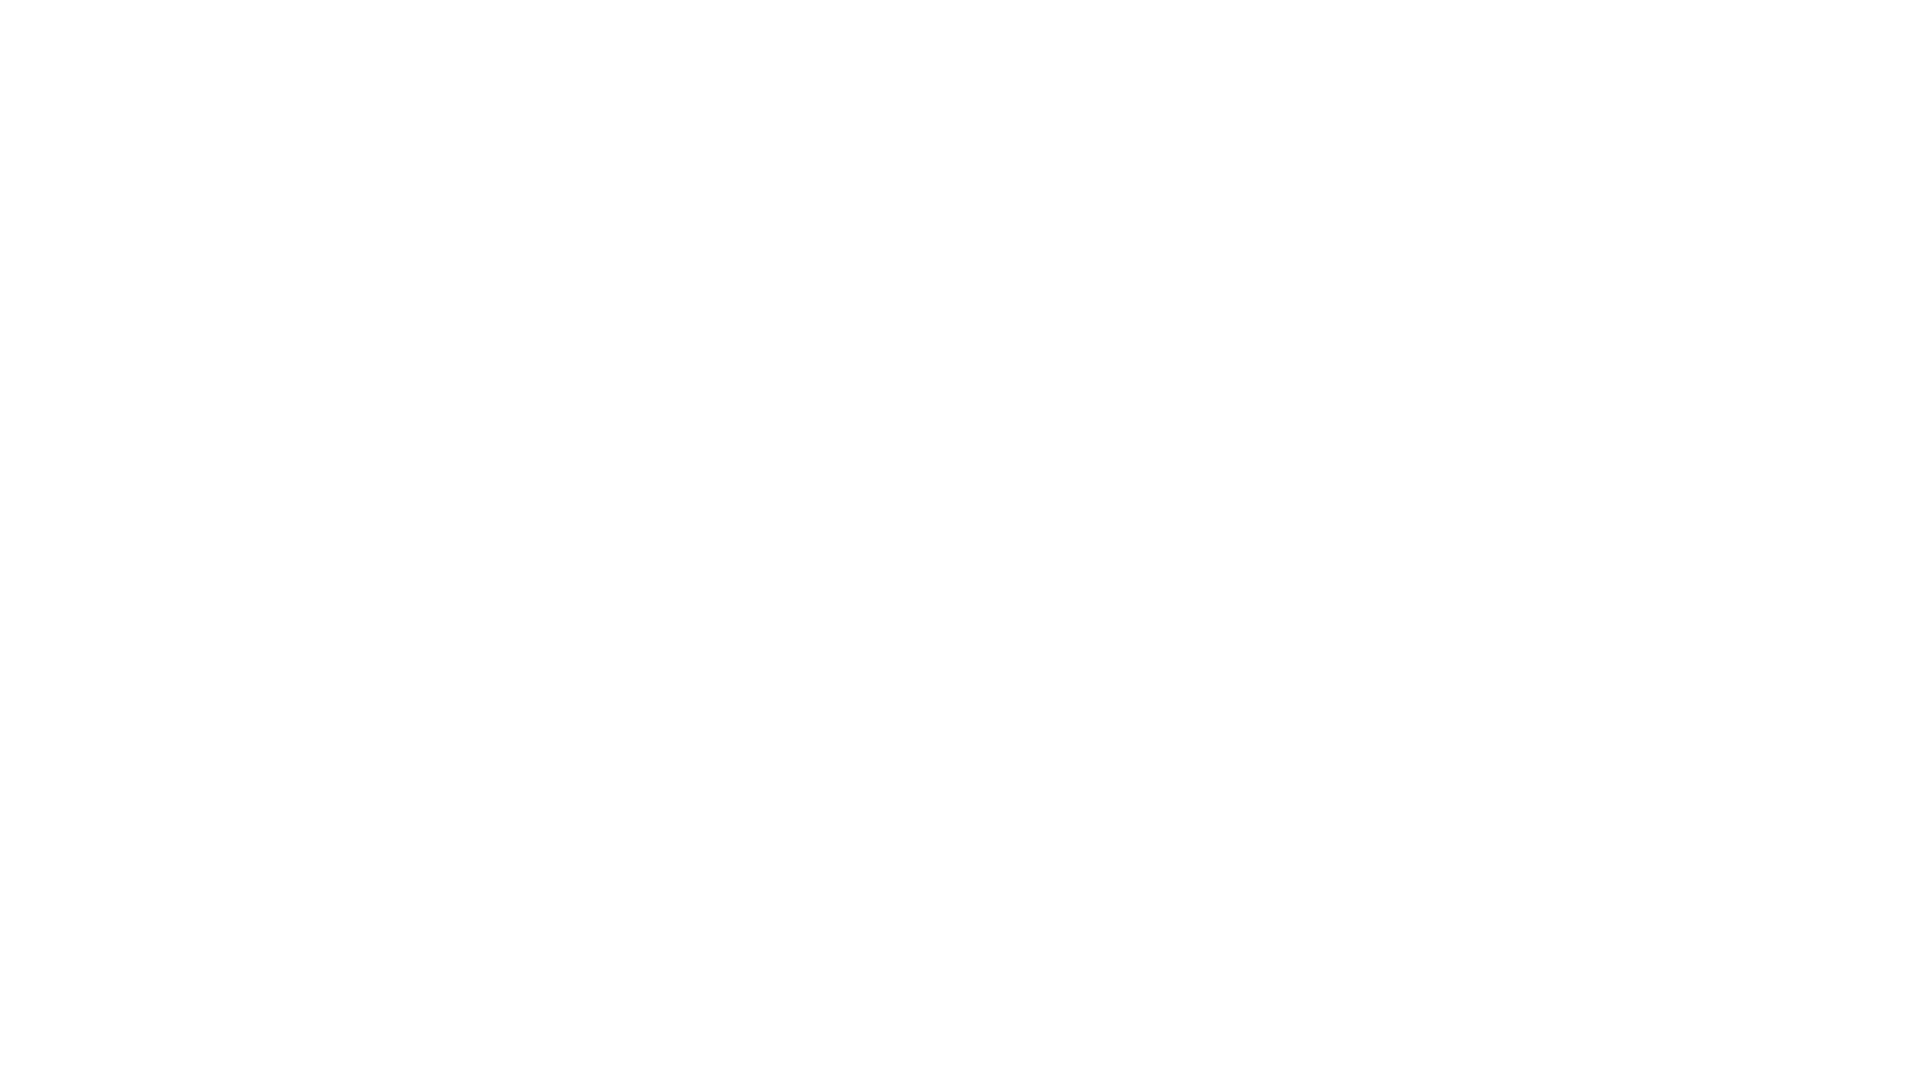

Scrolled down 250 pixels (scroll 8 of 10)
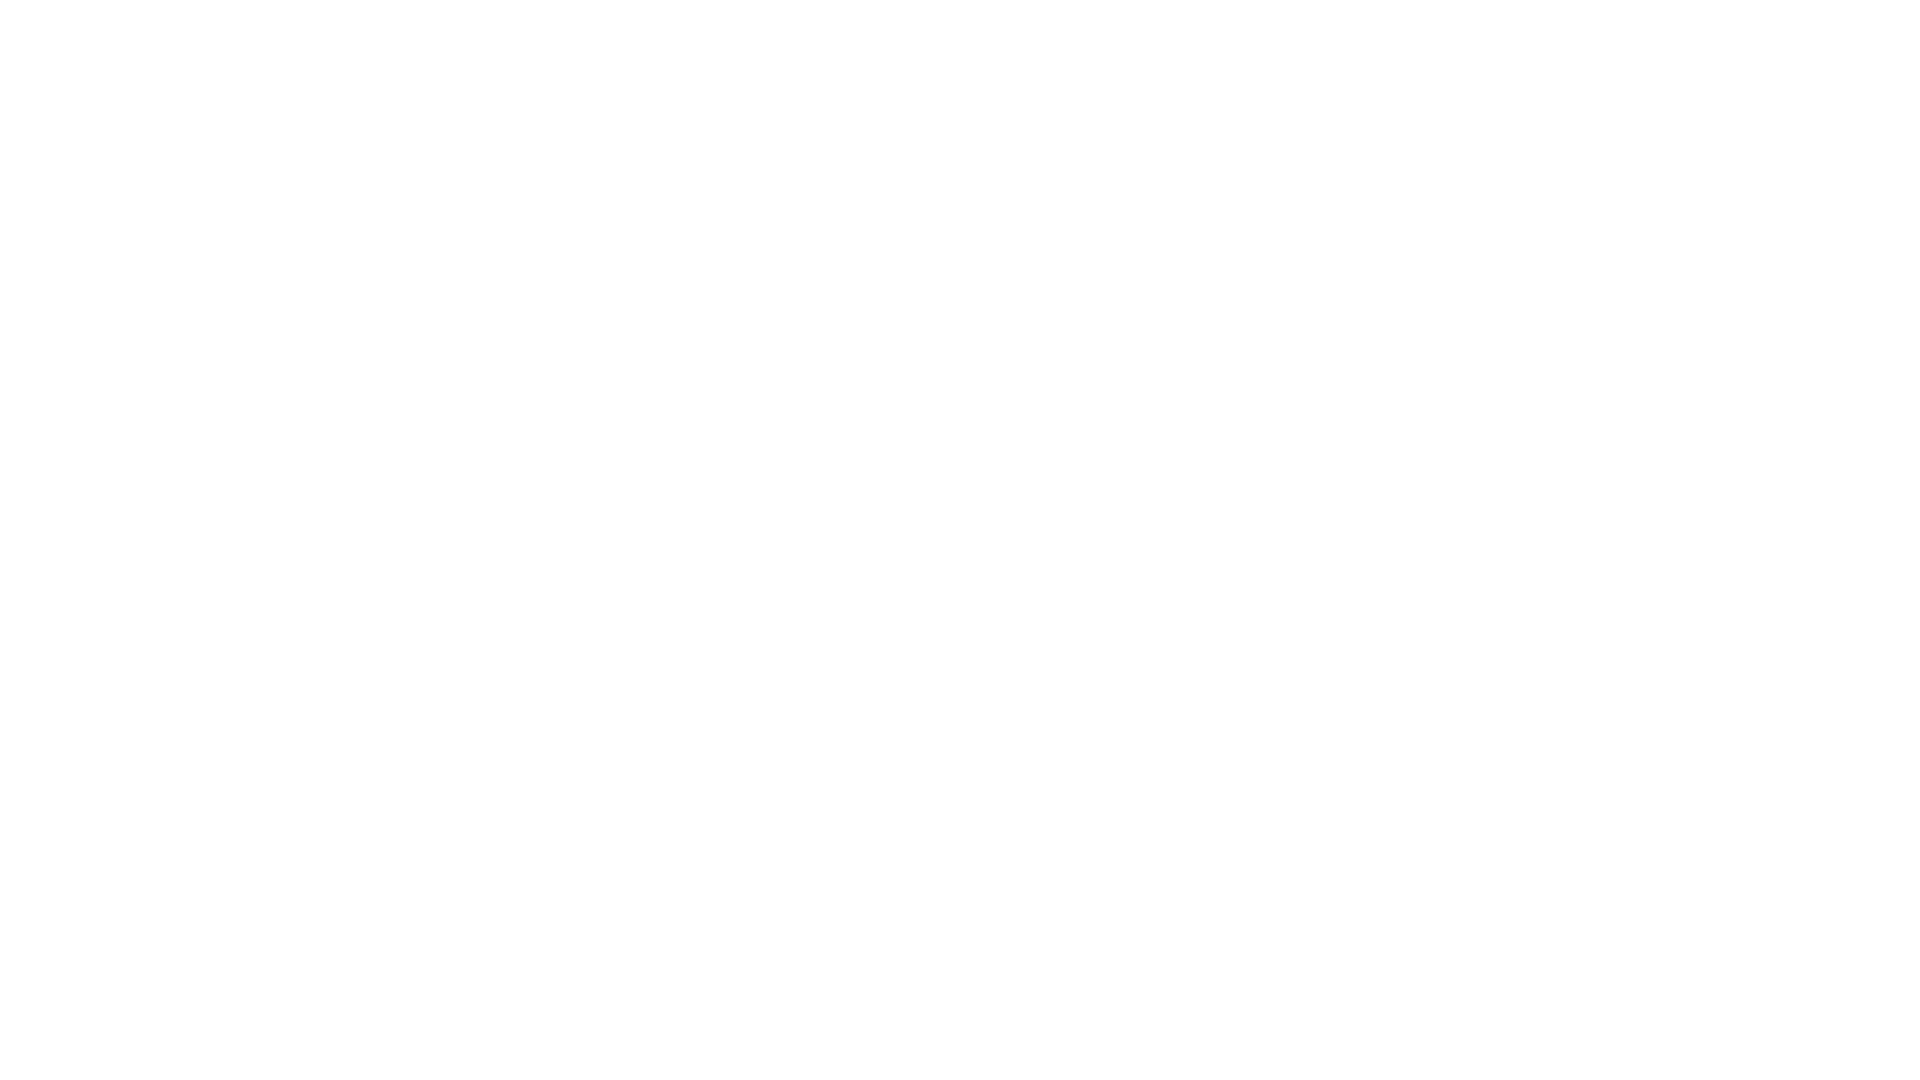

Waited 1 second after scroll 8 for content to load
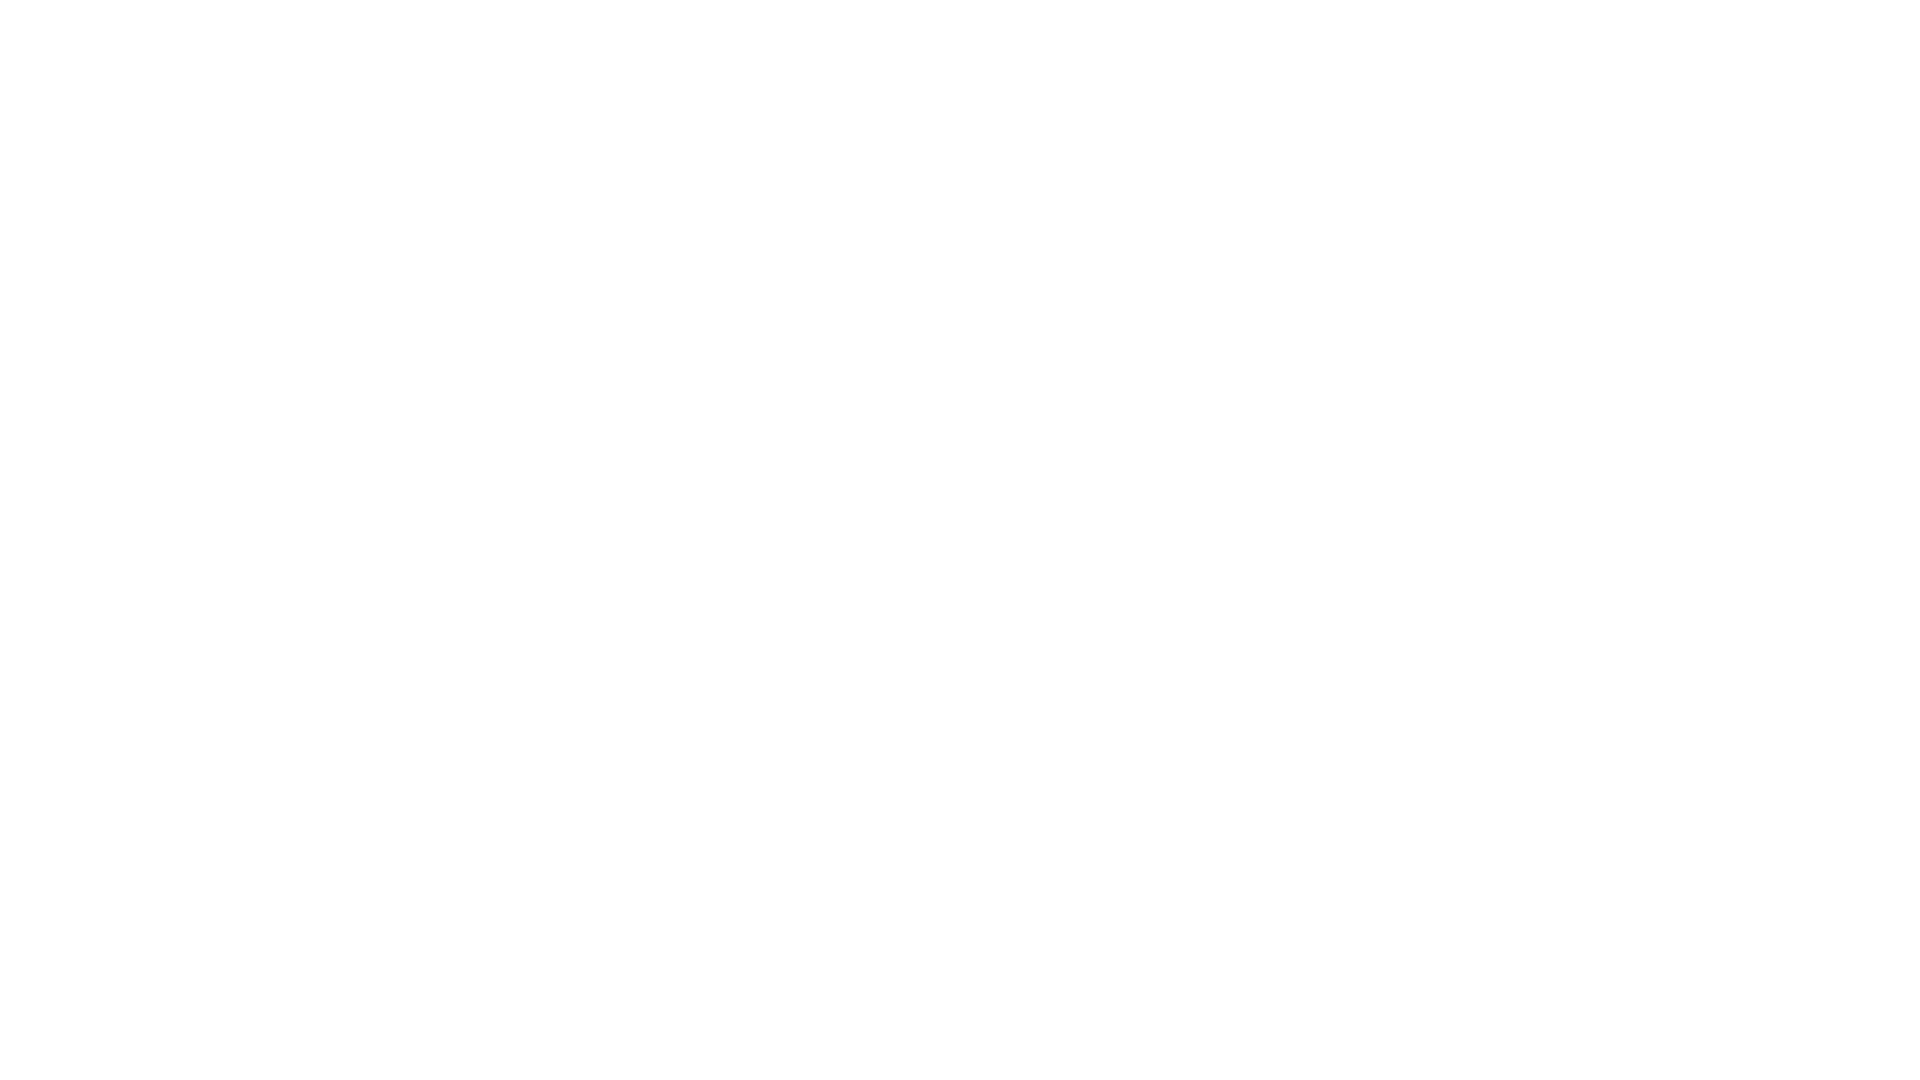

Scrolled down 250 pixels (scroll 9 of 10)
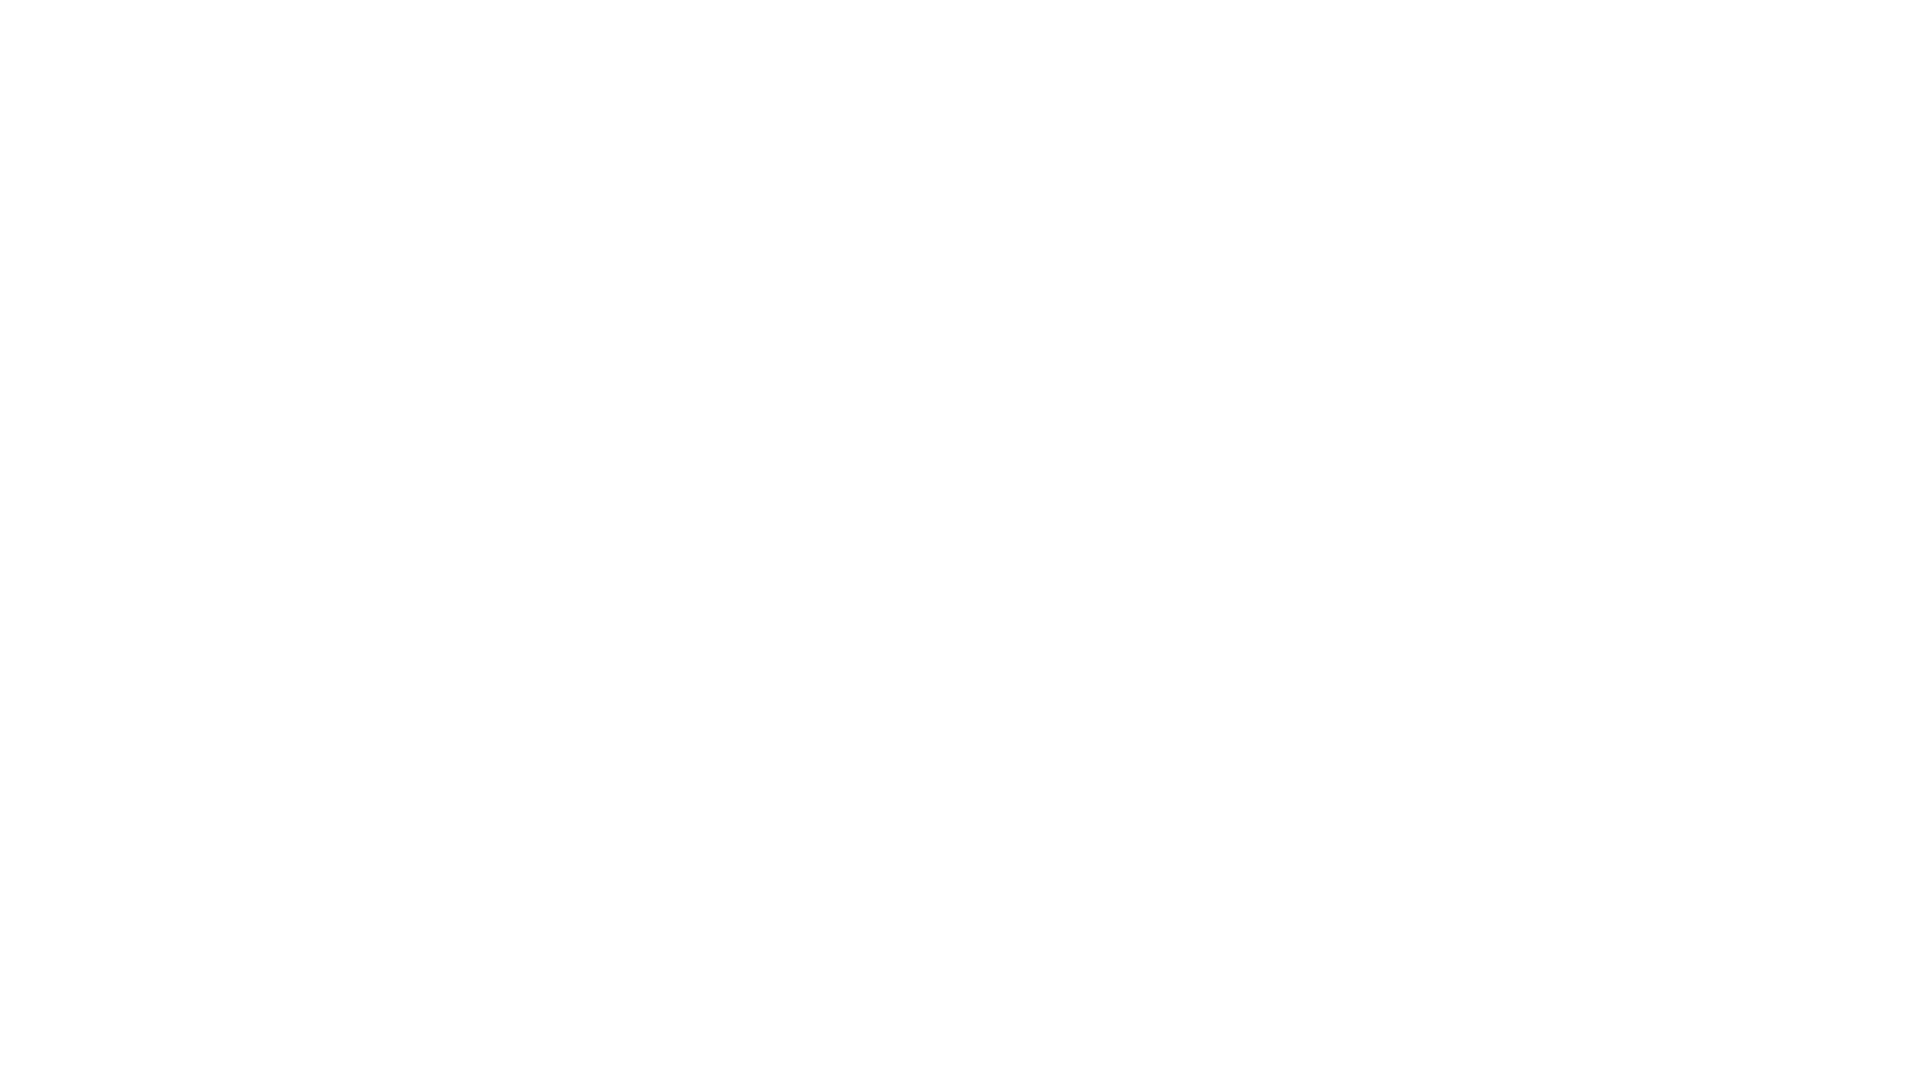

Waited 1 second after scroll 9 for content to load
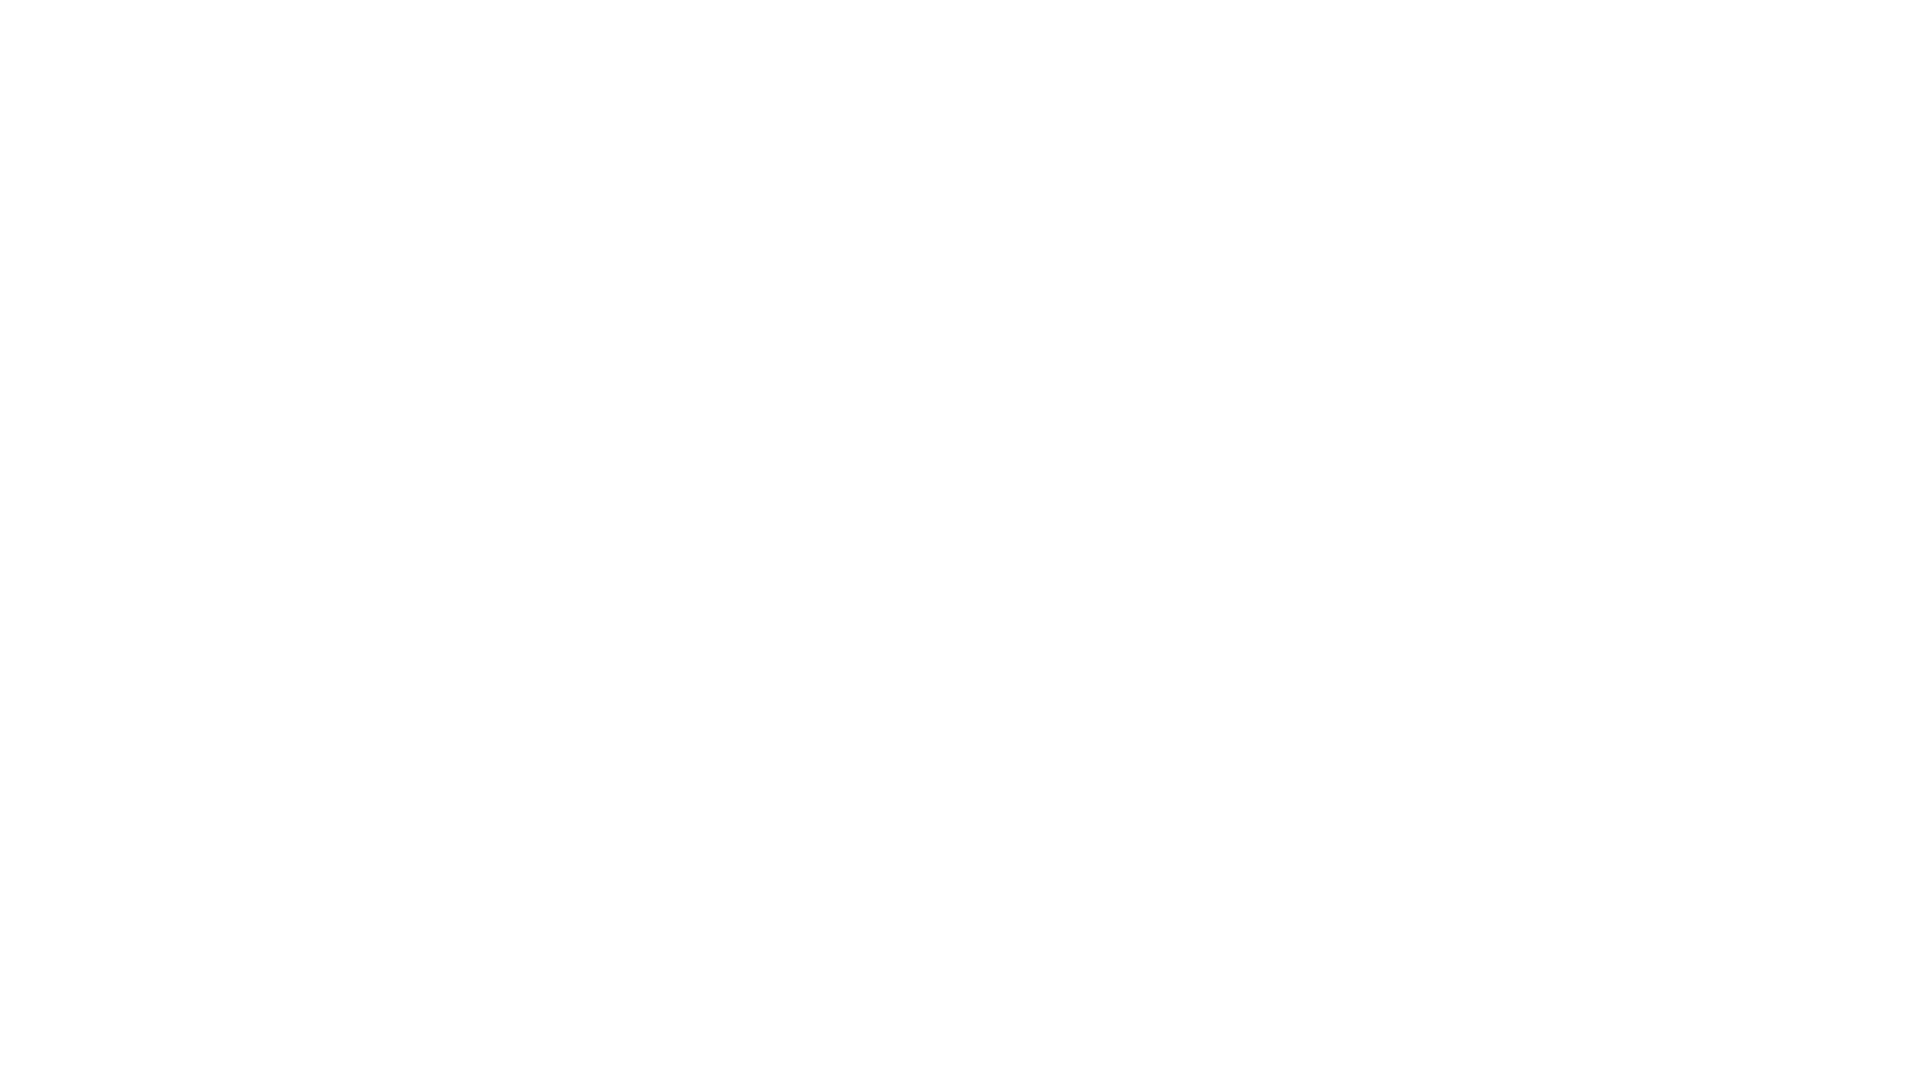

Scrolled down 250 pixels (scroll 10 of 10)
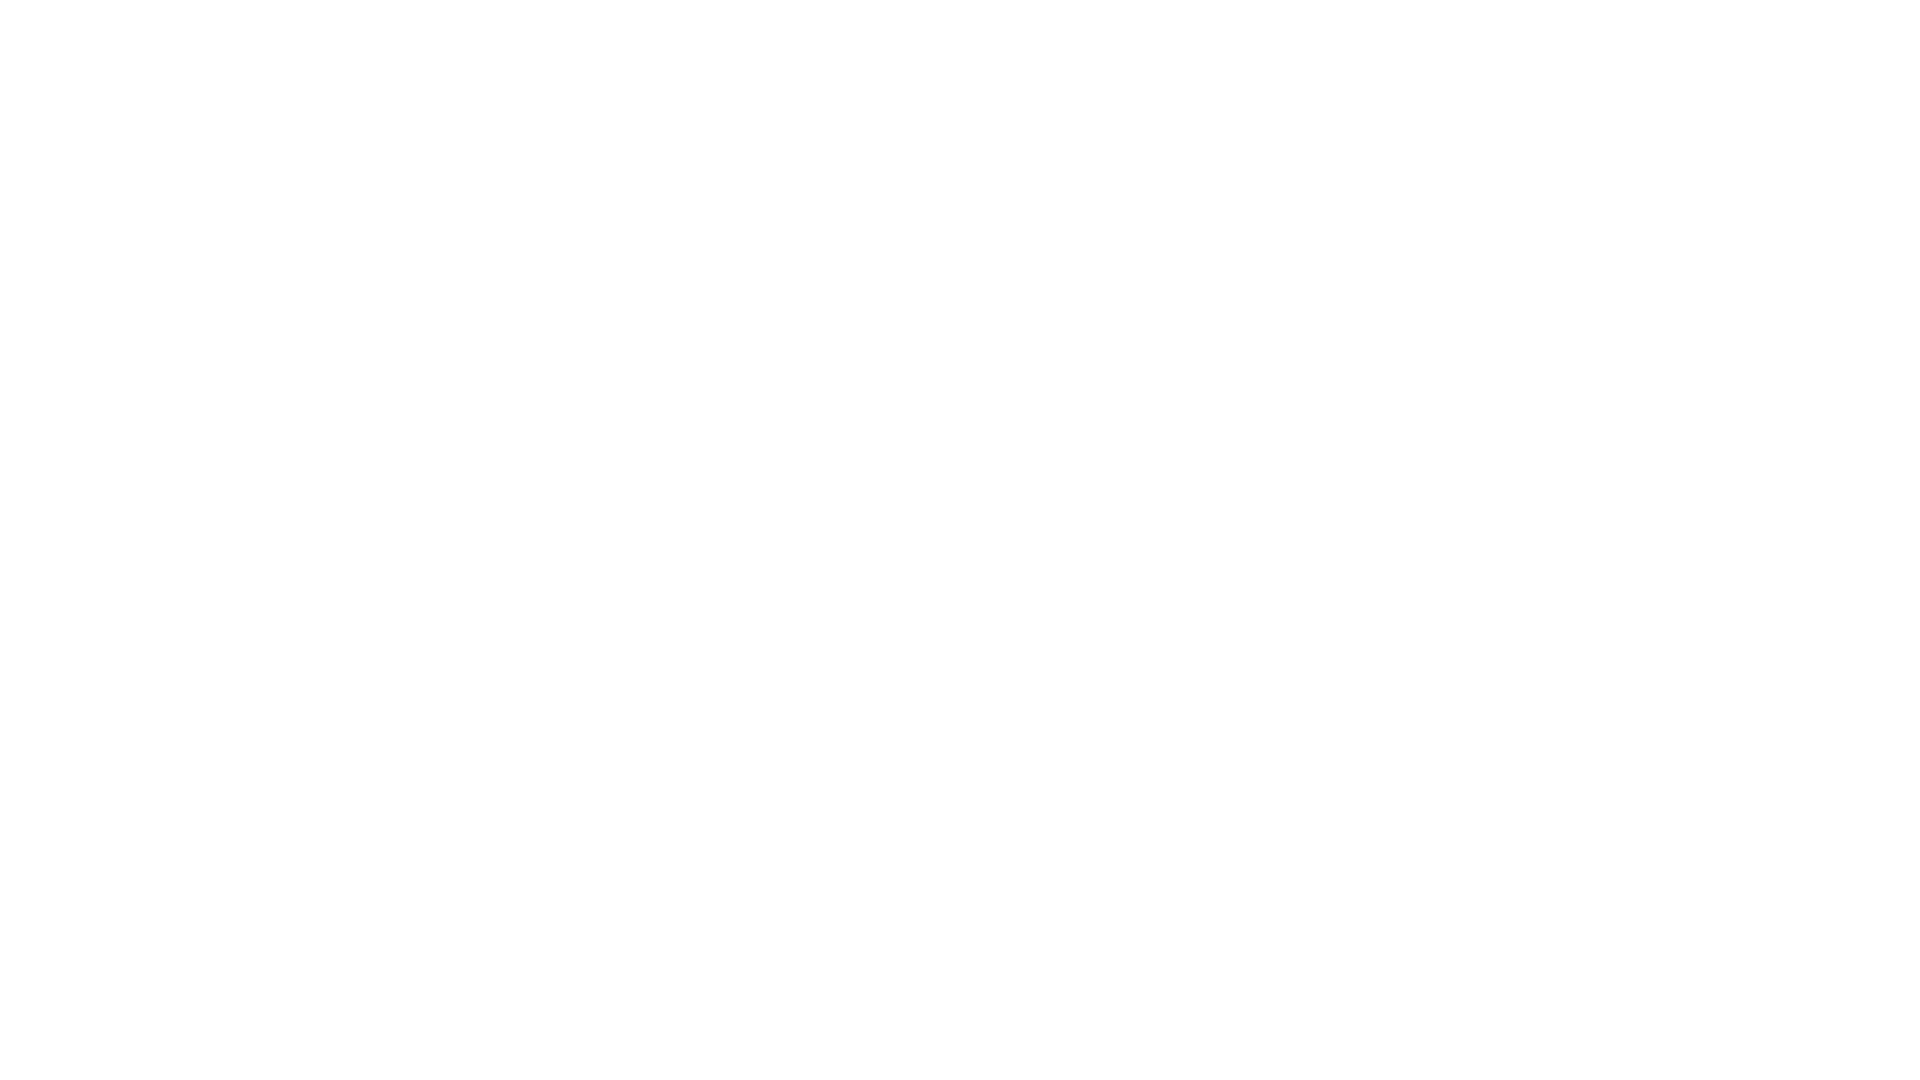

Waited 1 second after scroll 10 for content to load
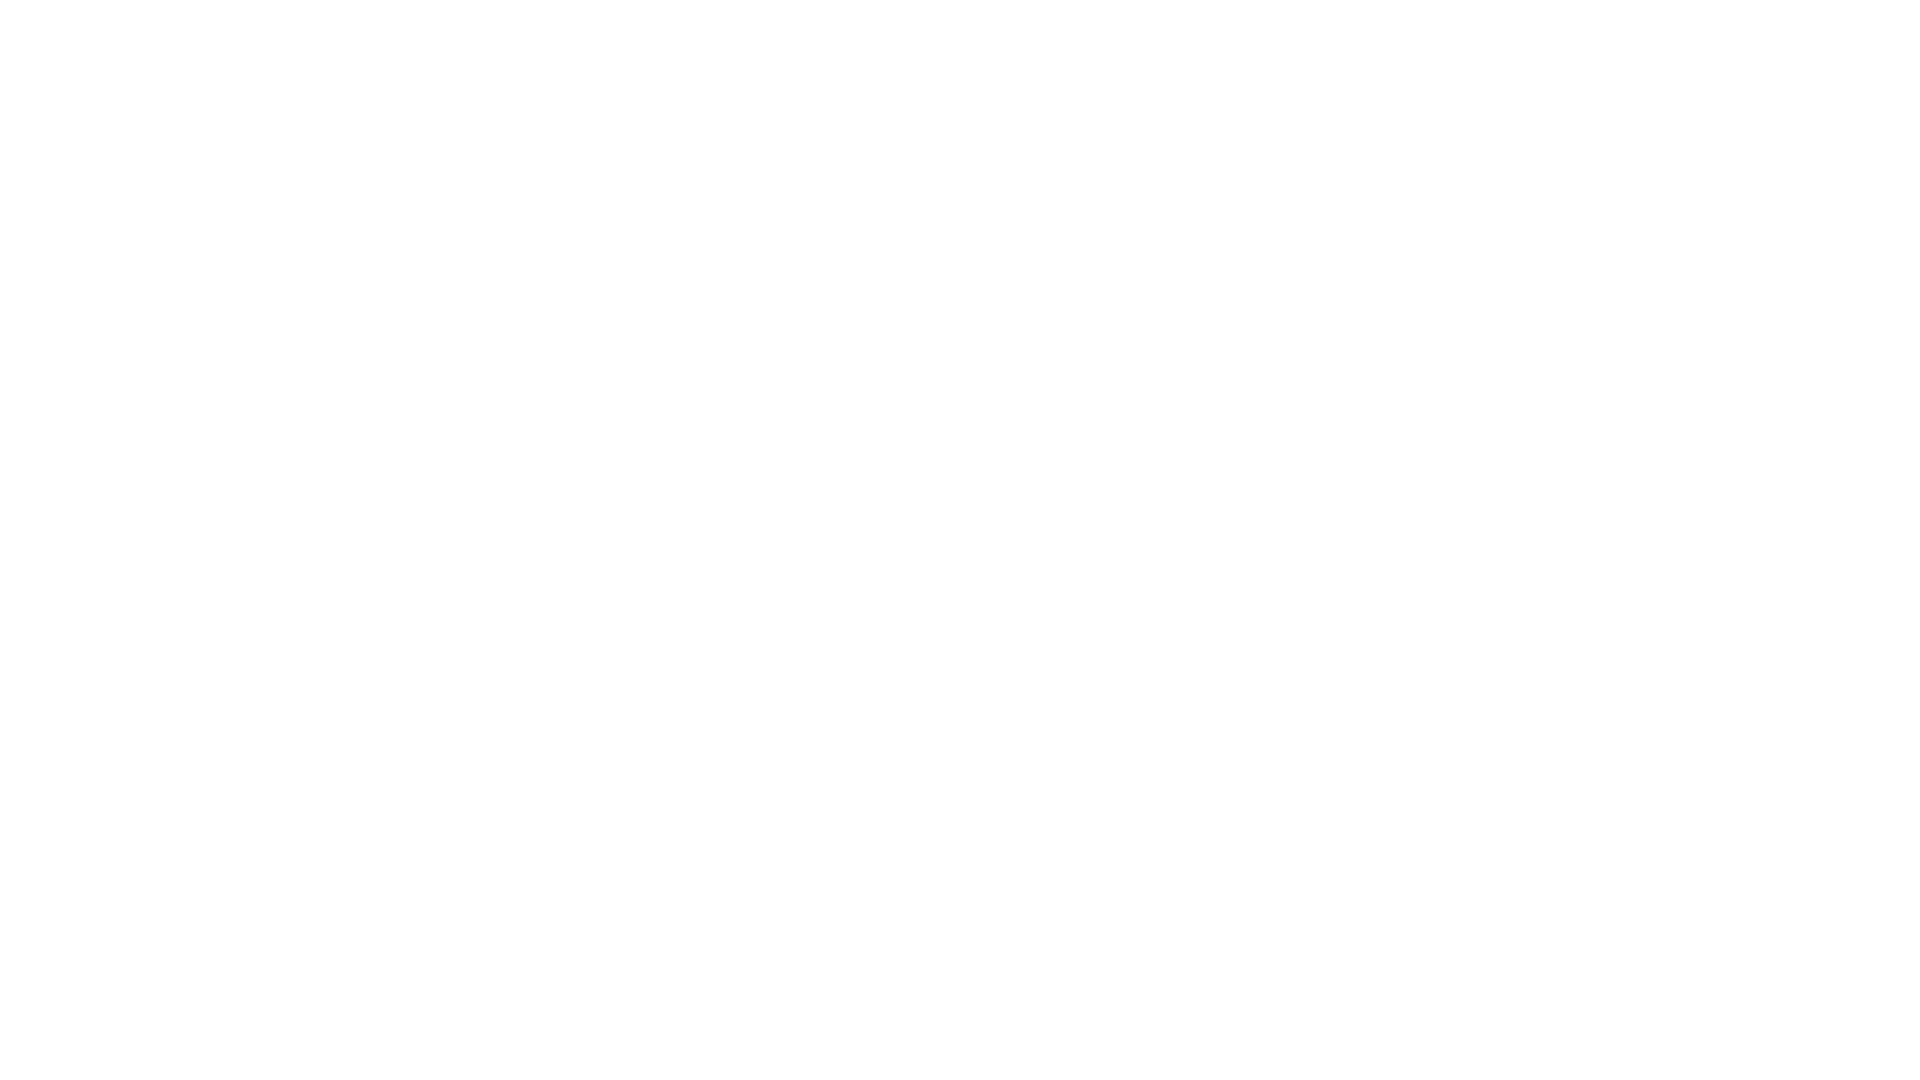

Final wait of 2 seconds to observe page state
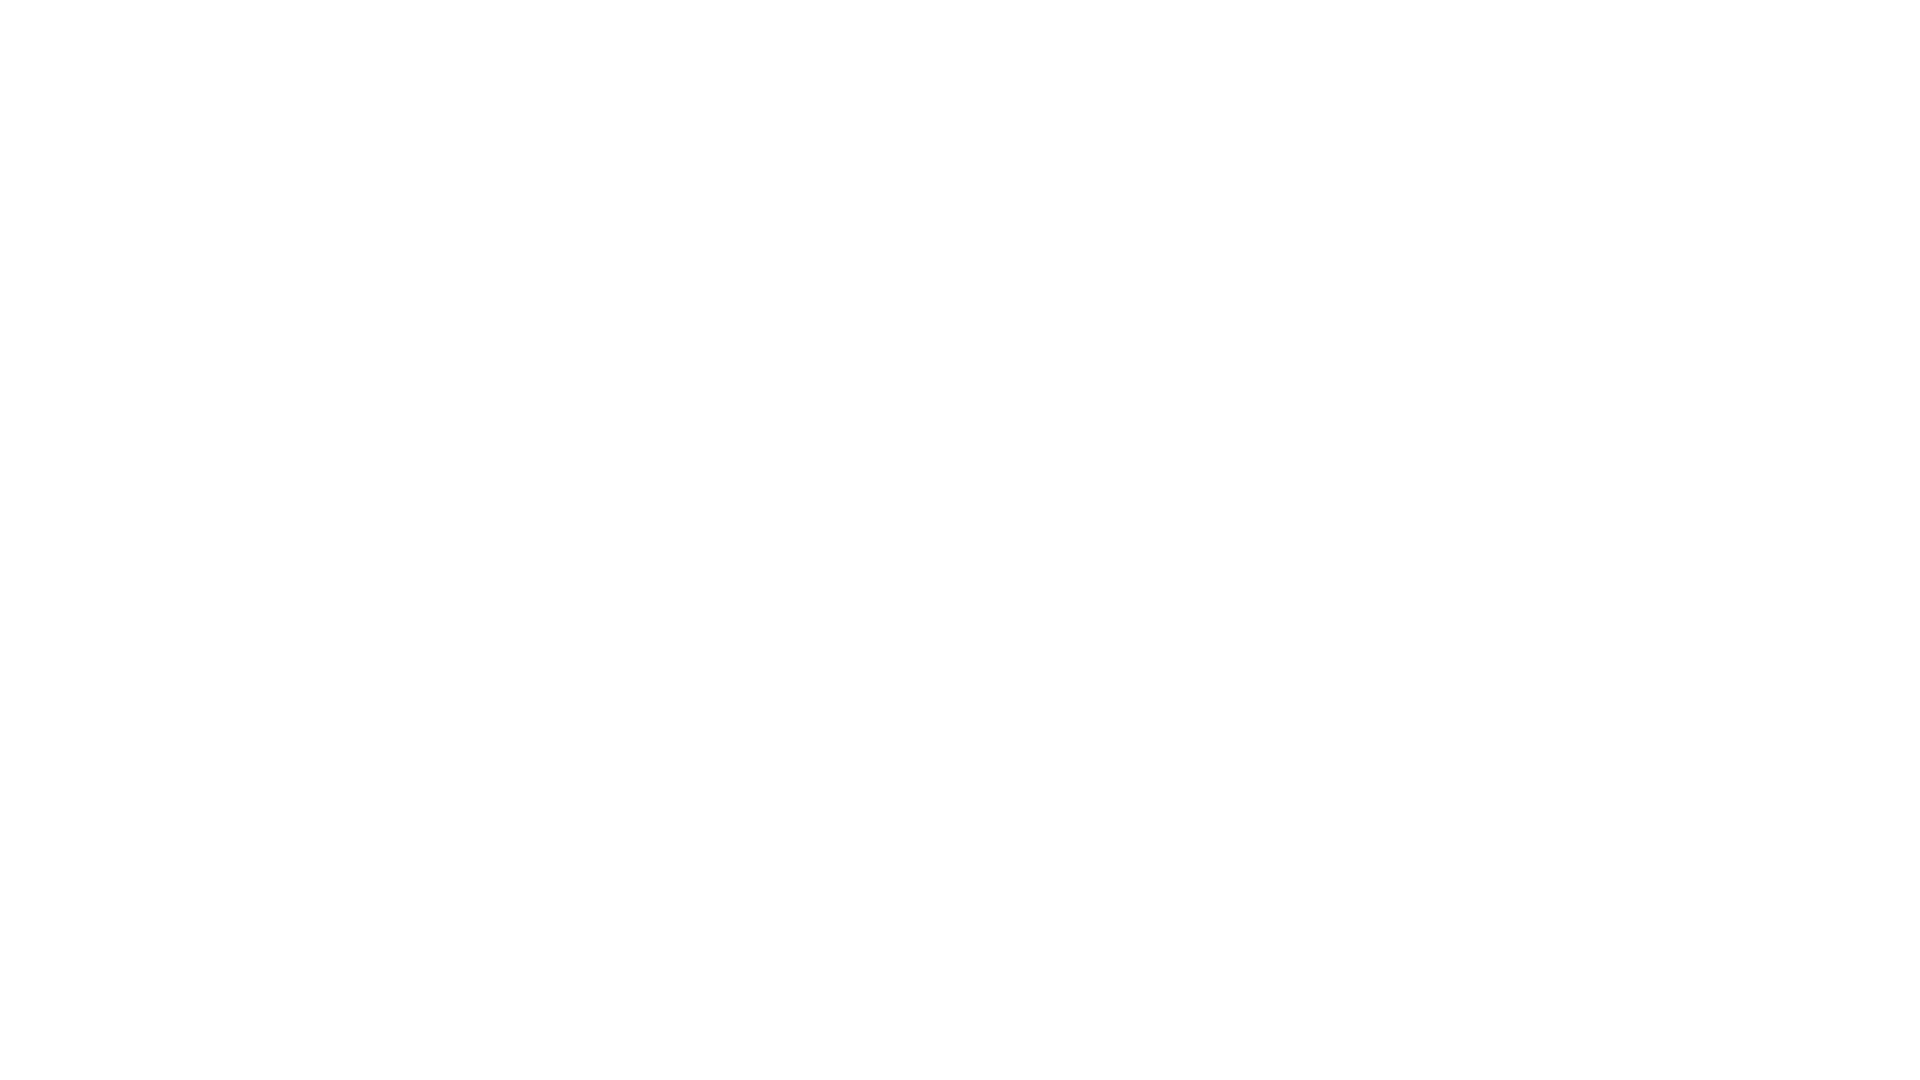

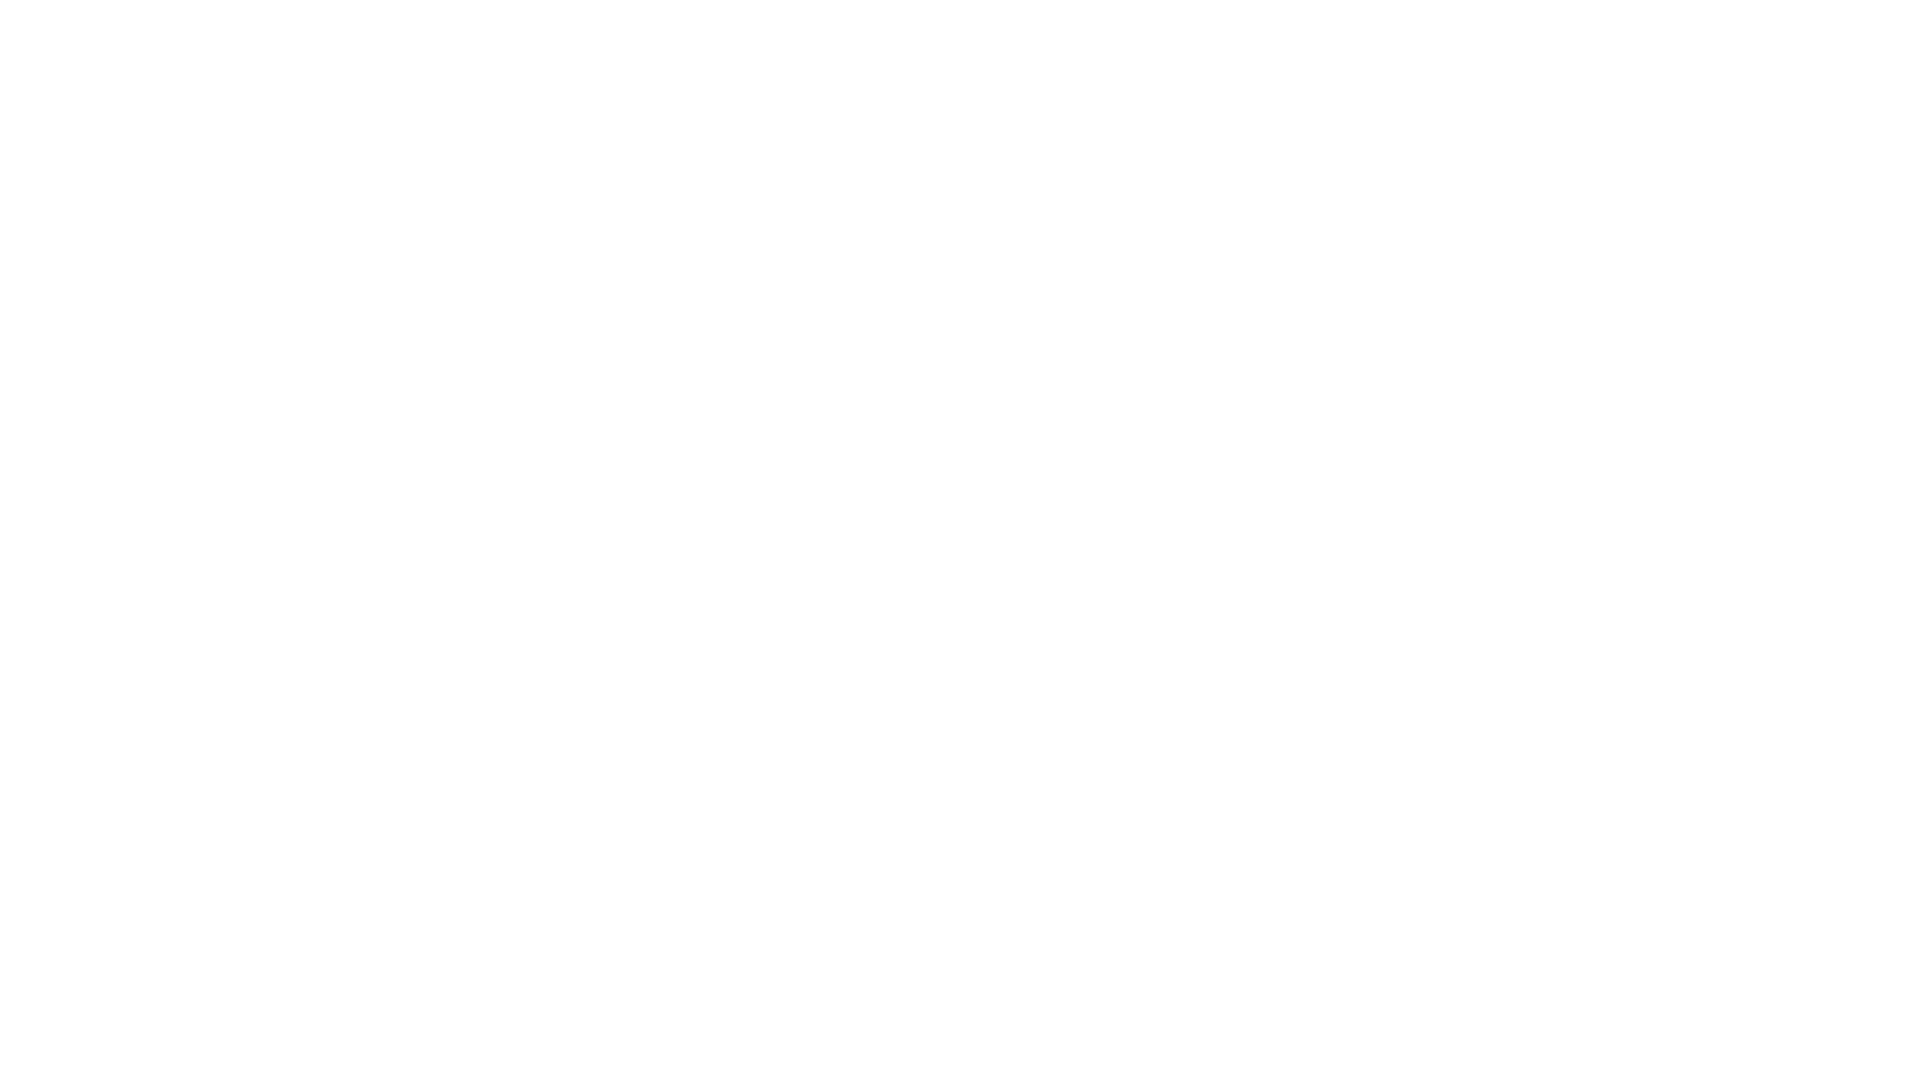